Tests opening multiple browser tabs/windows by clicking all external links (with target='_blank') on the Selenium website, then verifies multiple windows are opened by checking window handles.

Starting URL: https://www.selenium.dev/

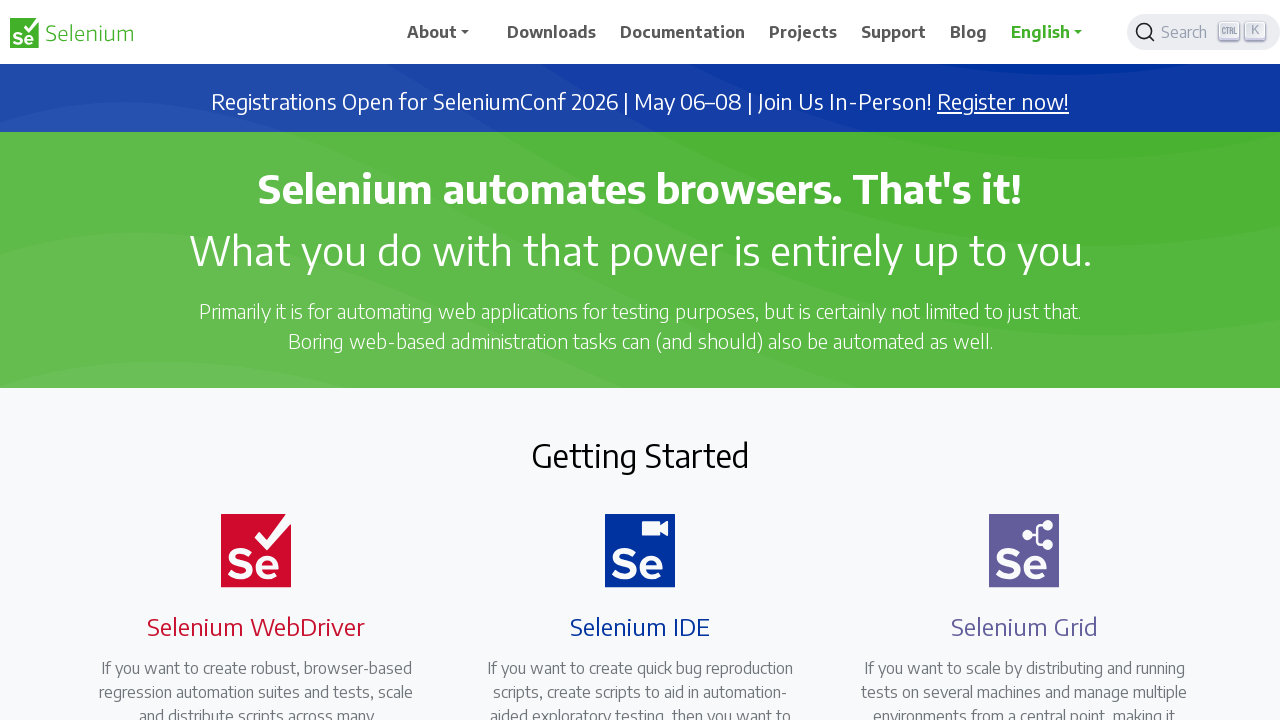

Located all external links with target='_blank' on Selenium website
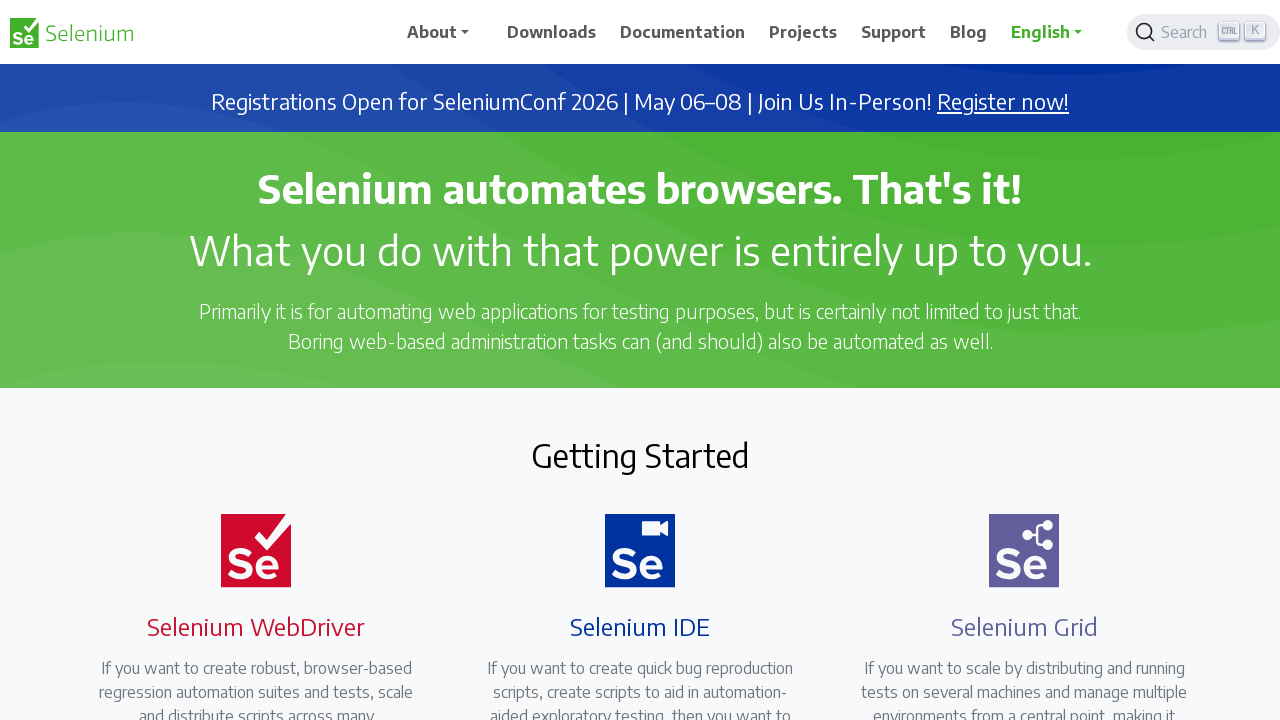

Retrieved href attribute from external link
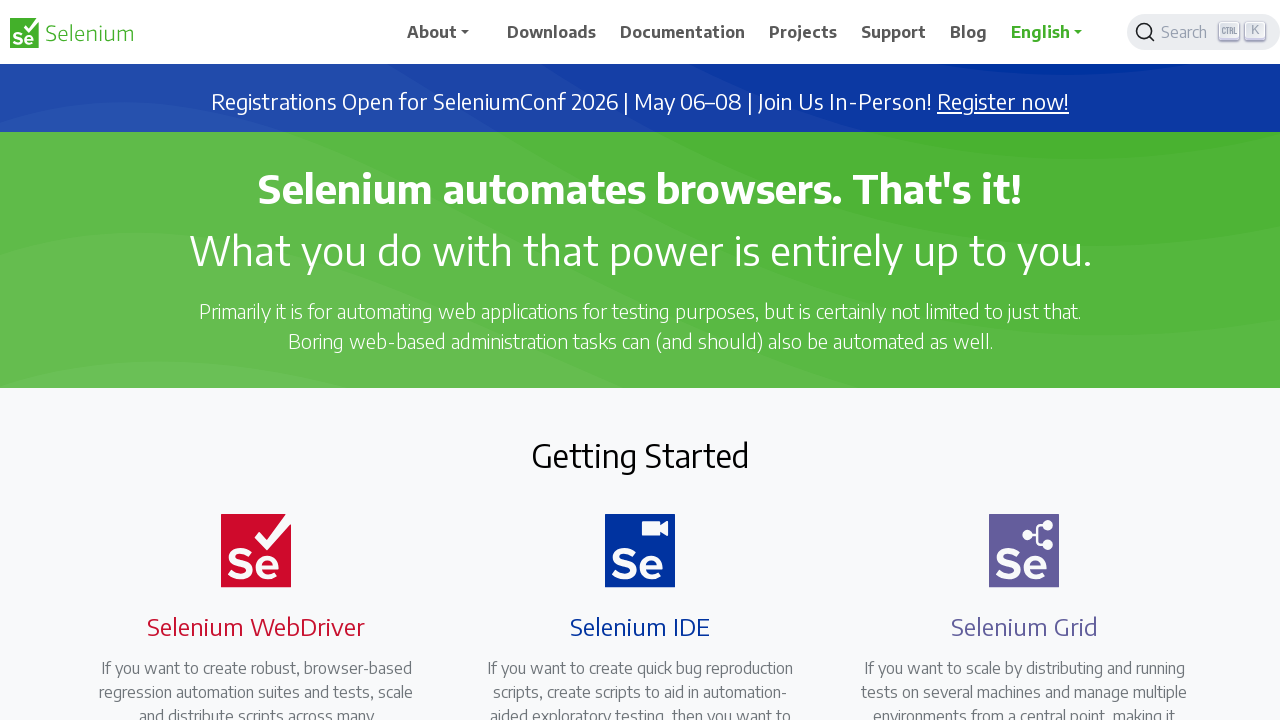

Clicked external link to open in new tab: https://seleniumconf.com/register/?utm_medium=Referral&utm_source=selenium.dev&utm_campaign=register at (1003, 102) on a[target='_blank'] >> nth=0
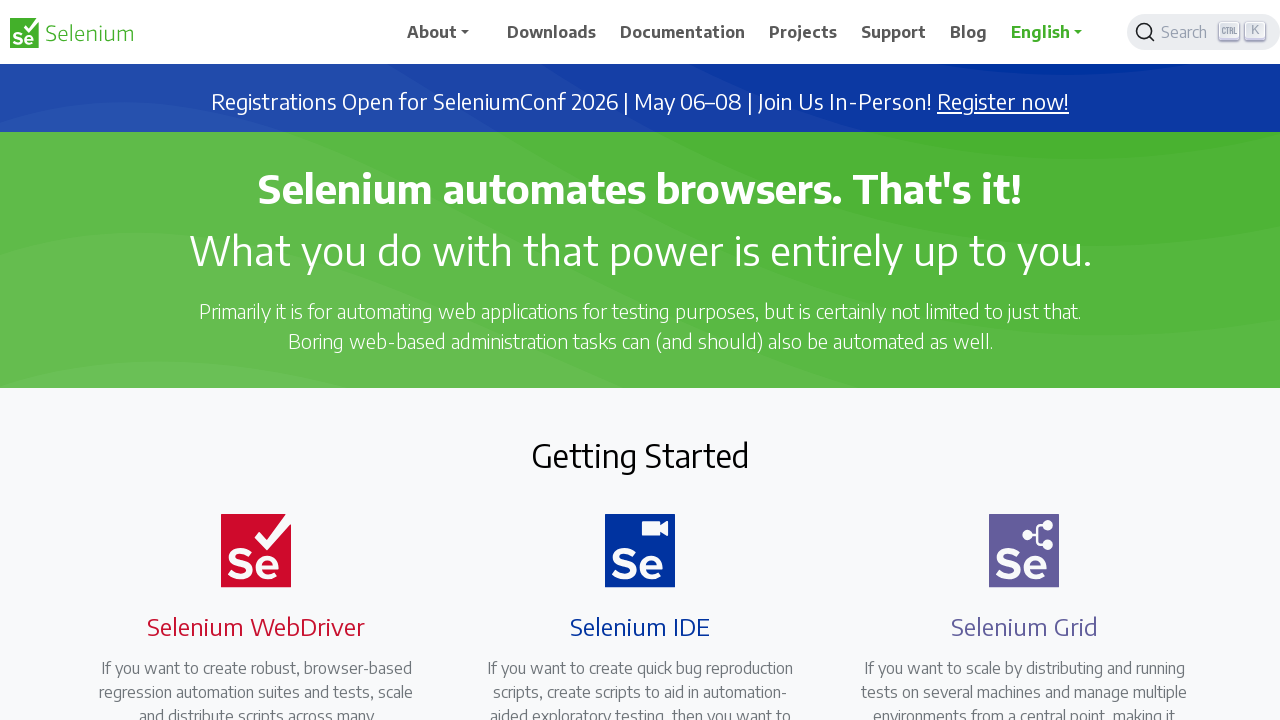

Waited 500ms for new tab to open
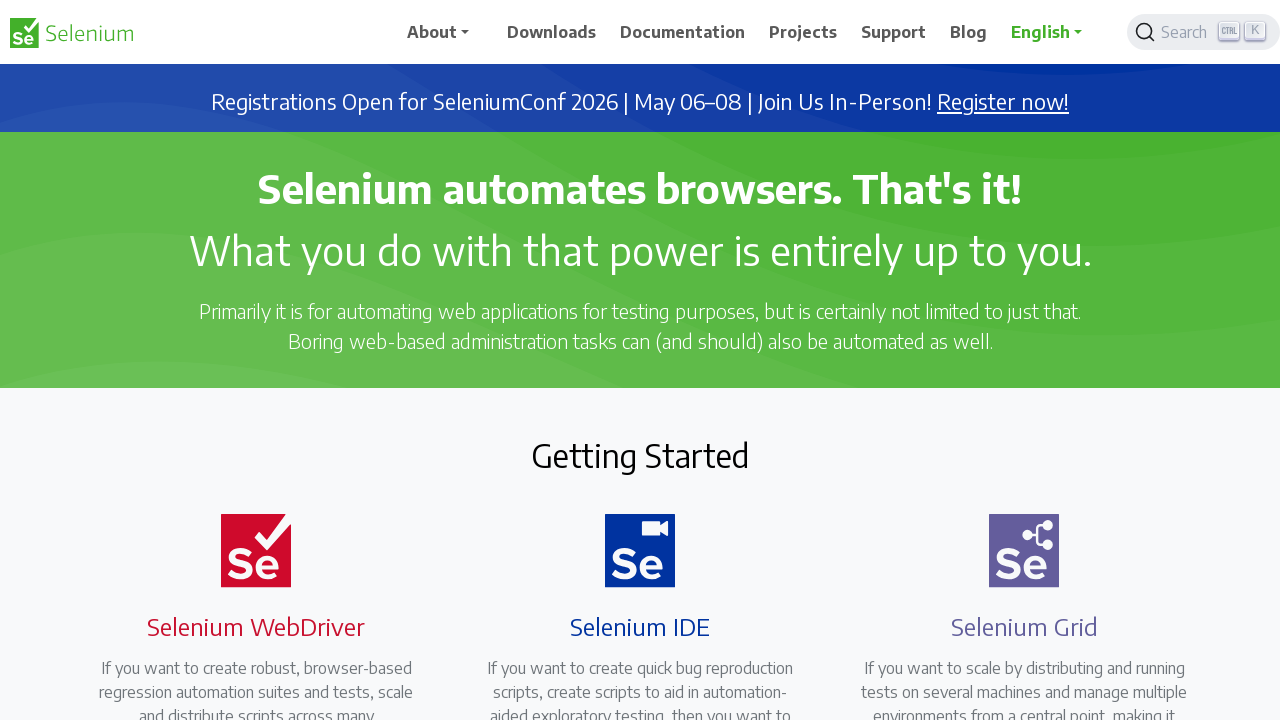

Retrieved href attribute from external link
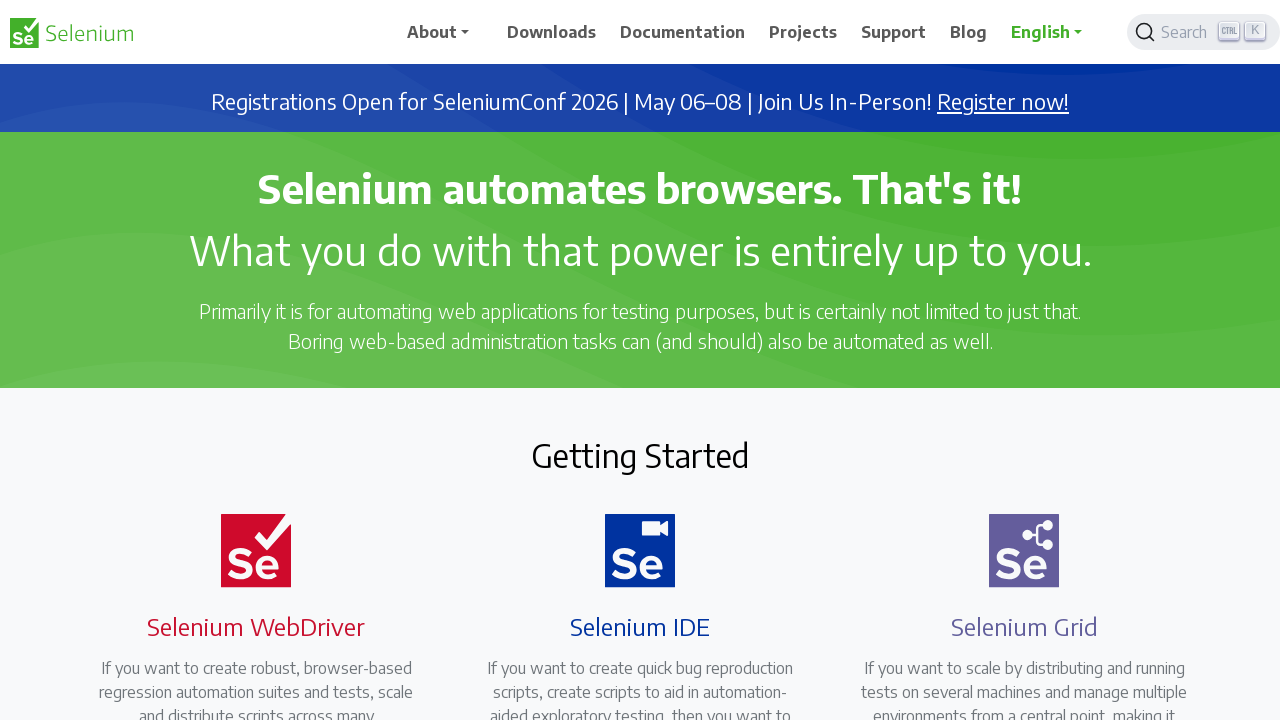

Clicked external link to open in new tab: https://opencollective.com/selenium at (687, 409) on a[target='_blank'] >> nth=1
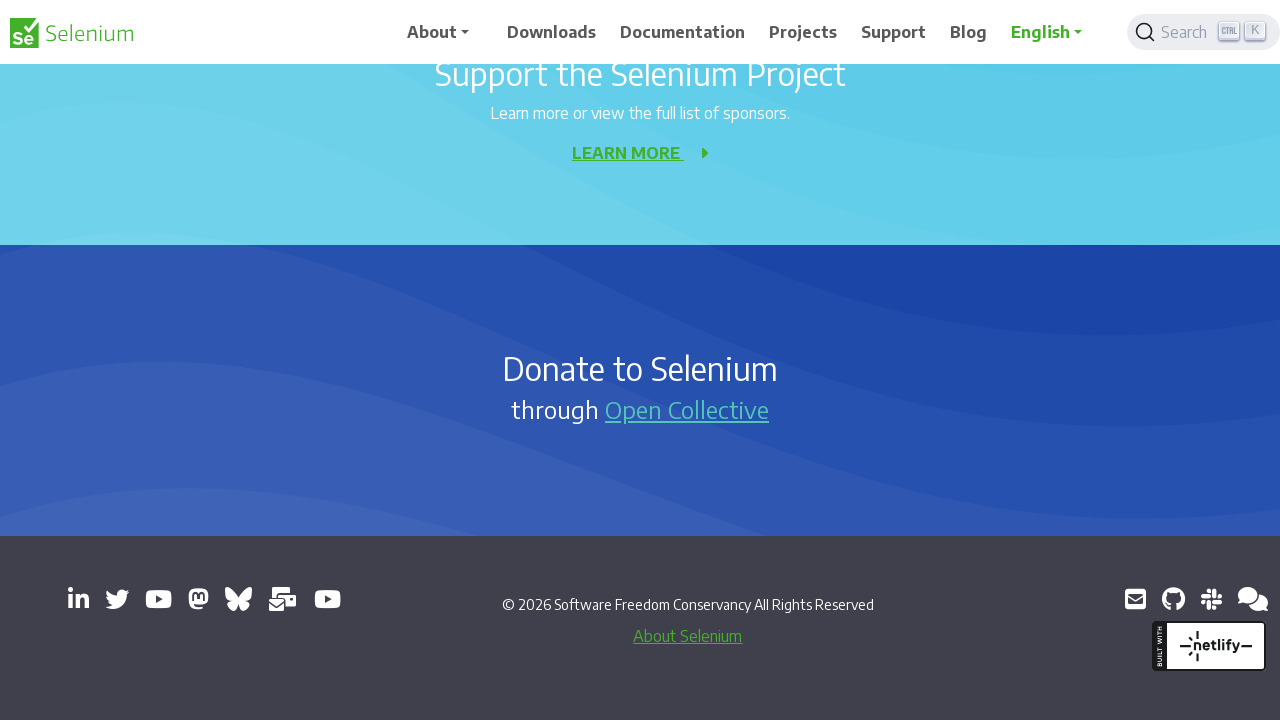

Waited 500ms for new tab to open
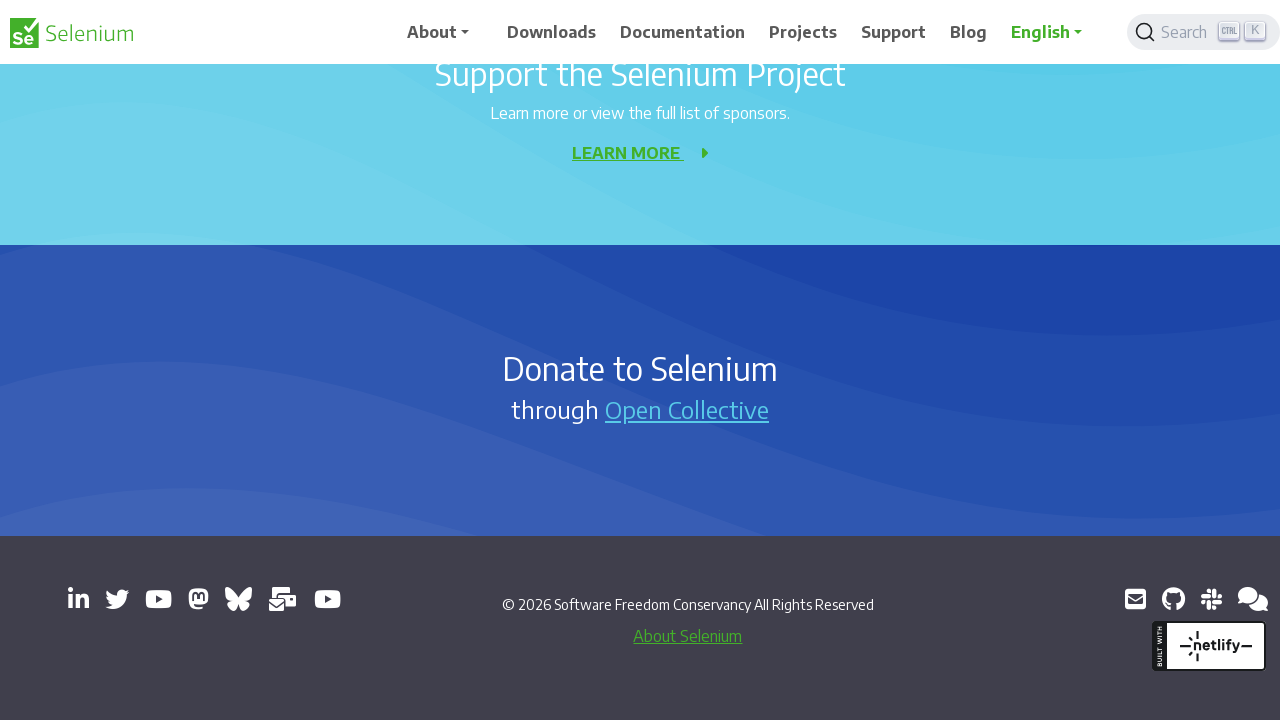

Retrieved href attribute from external link
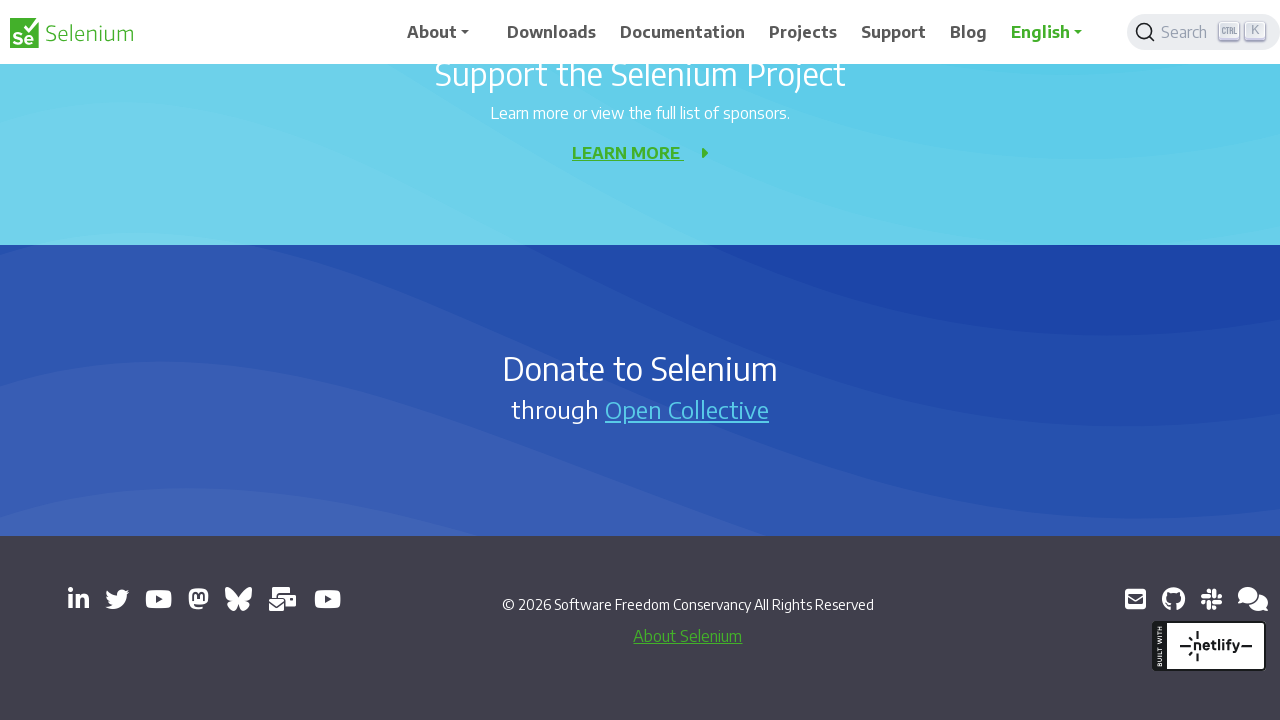

Clicked external link to open in new tab: https://www.linkedin.com/company/4826427/ at (78, 599) on a[target='_blank'] >> nth=2
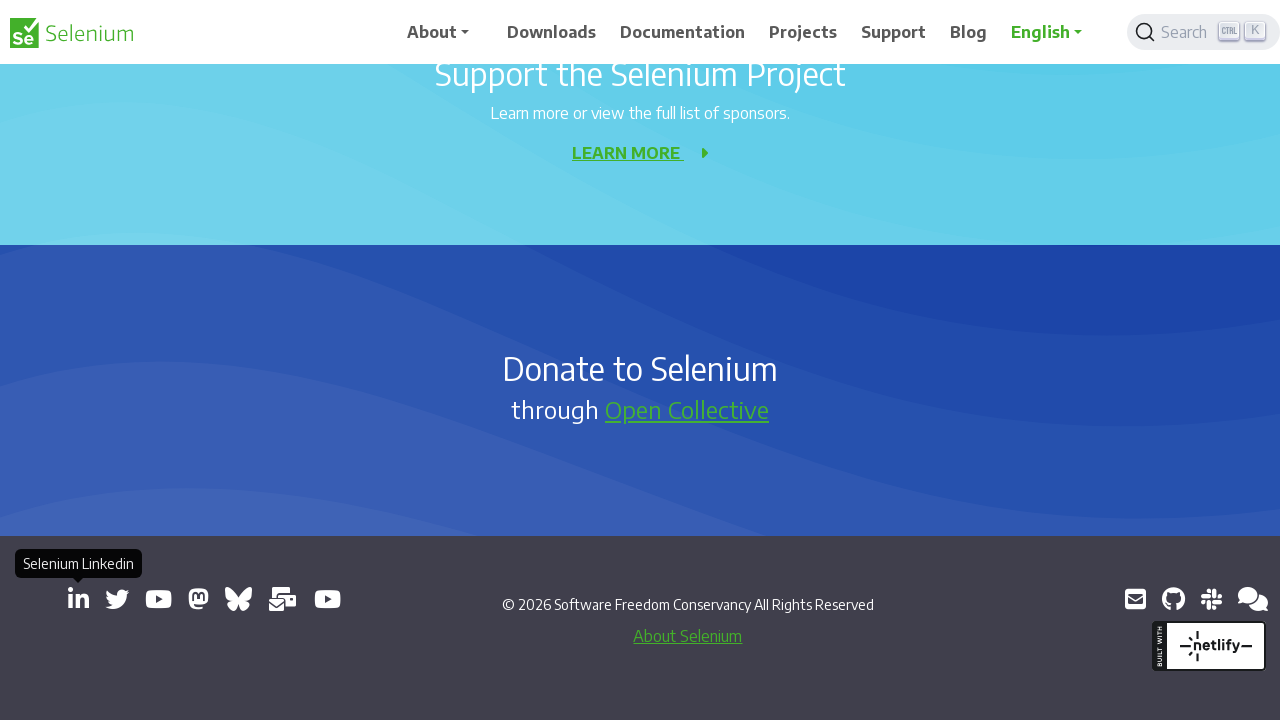

Waited 500ms for new tab to open
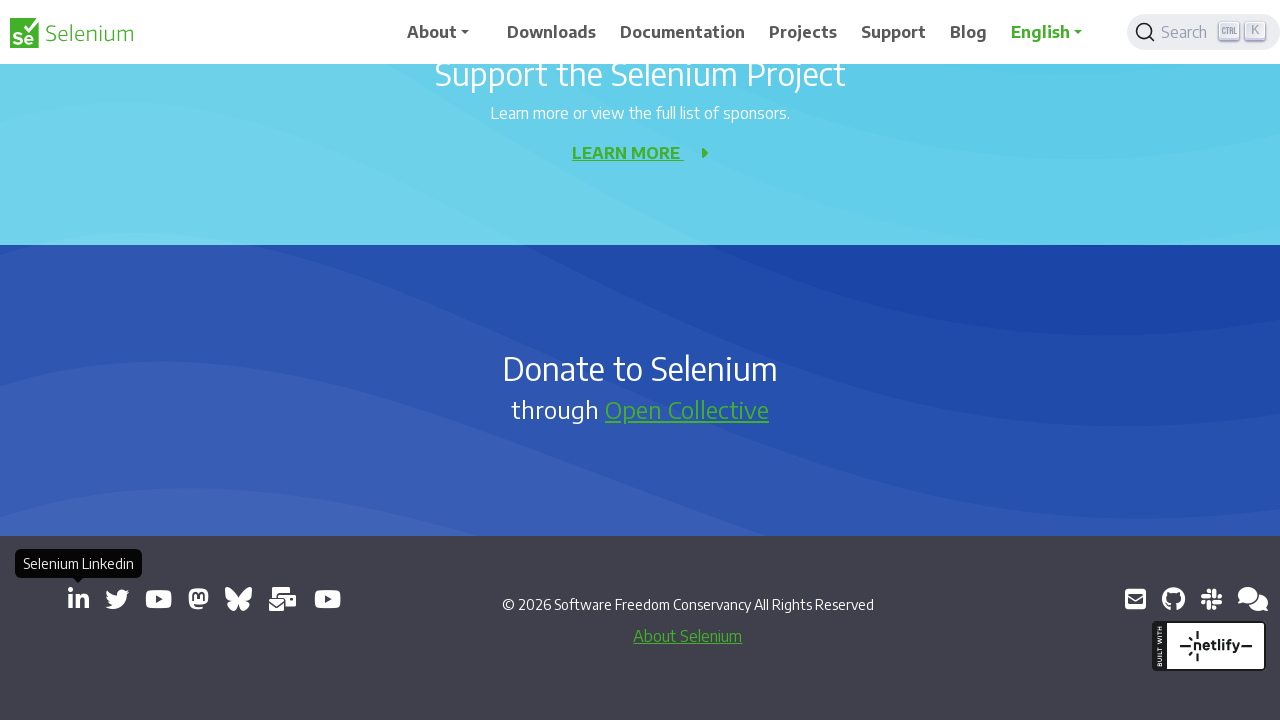

Retrieved href attribute from external link
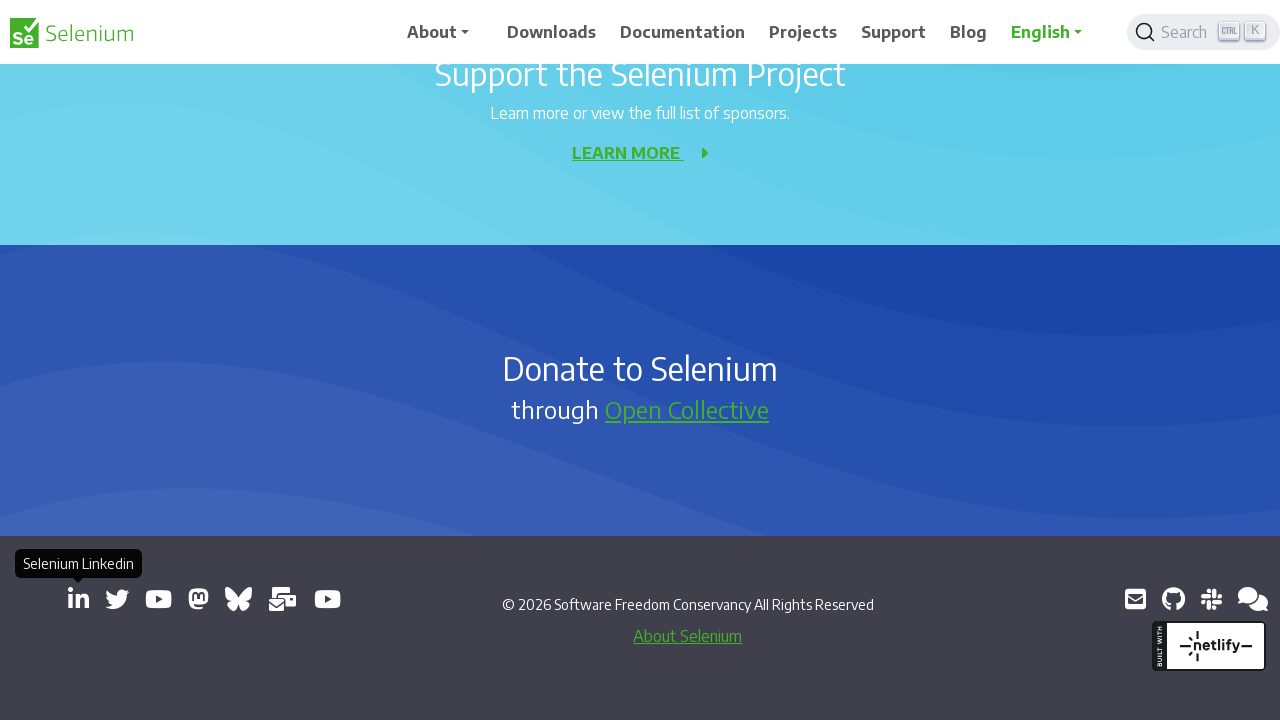

Clicked external link to open in new tab: https://x.com/SeleniumHQ at (117, 599) on a[target='_blank'] >> nth=3
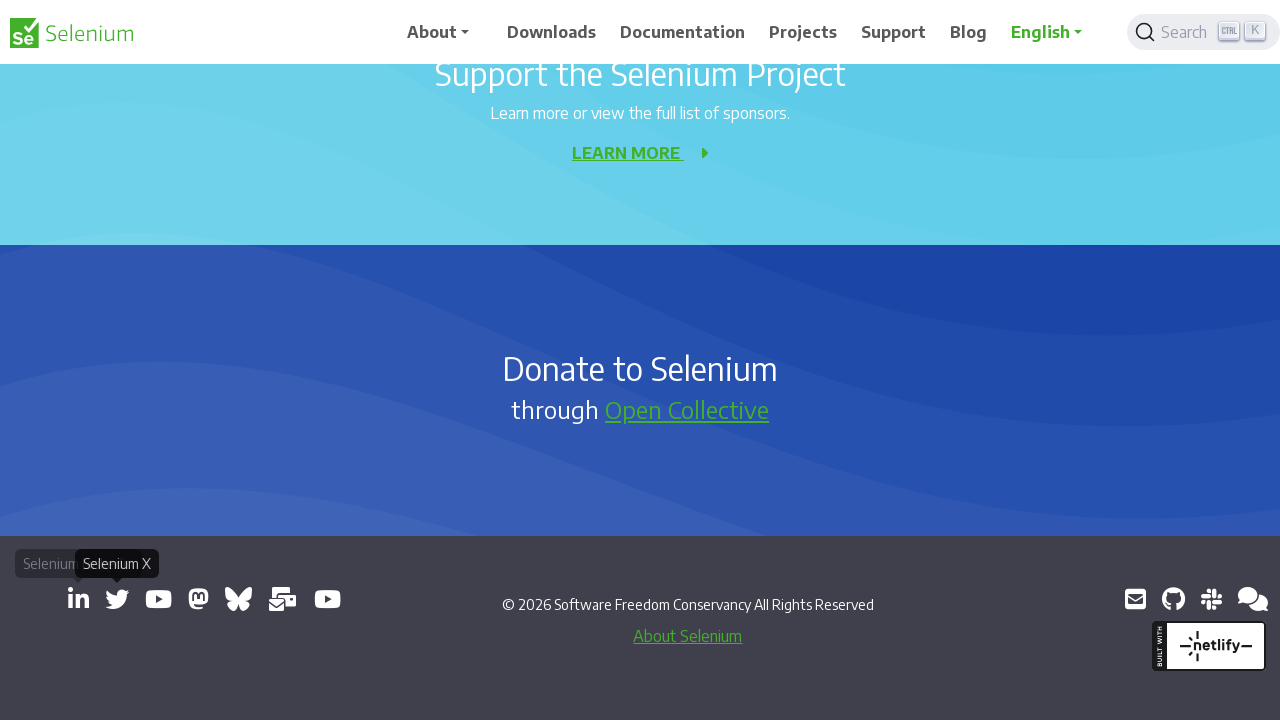

Waited 500ms for new tab to open
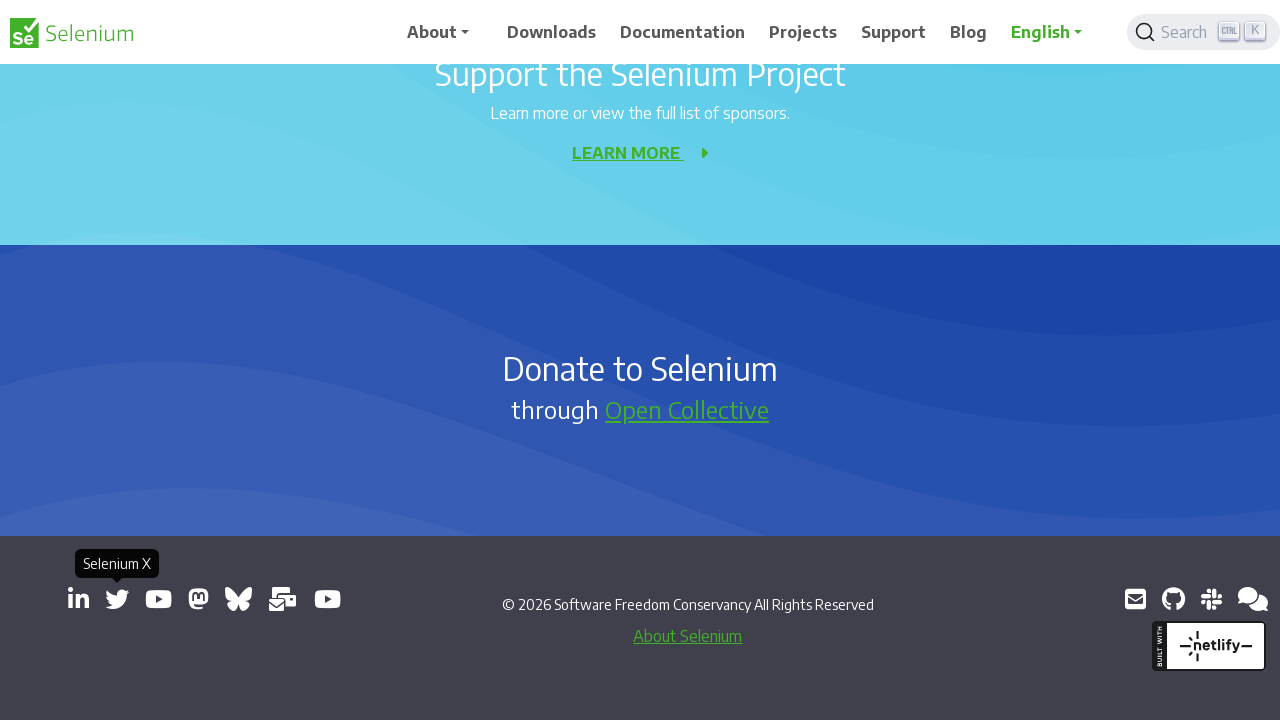

Retrieved href attribute from external link
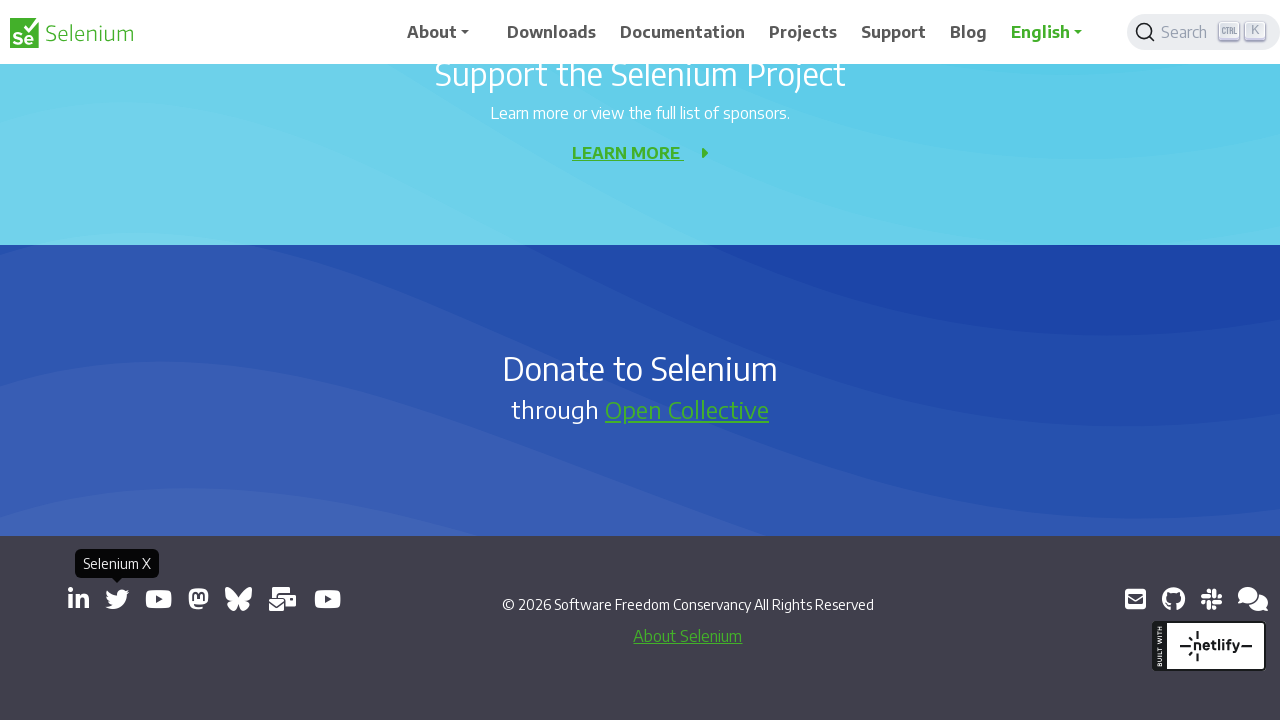

Clicked external link to open in new tab: https://www.youtube.com/@SeleniumHQProject/ at (158, 599) on a[target='_blank'] >> nth=4
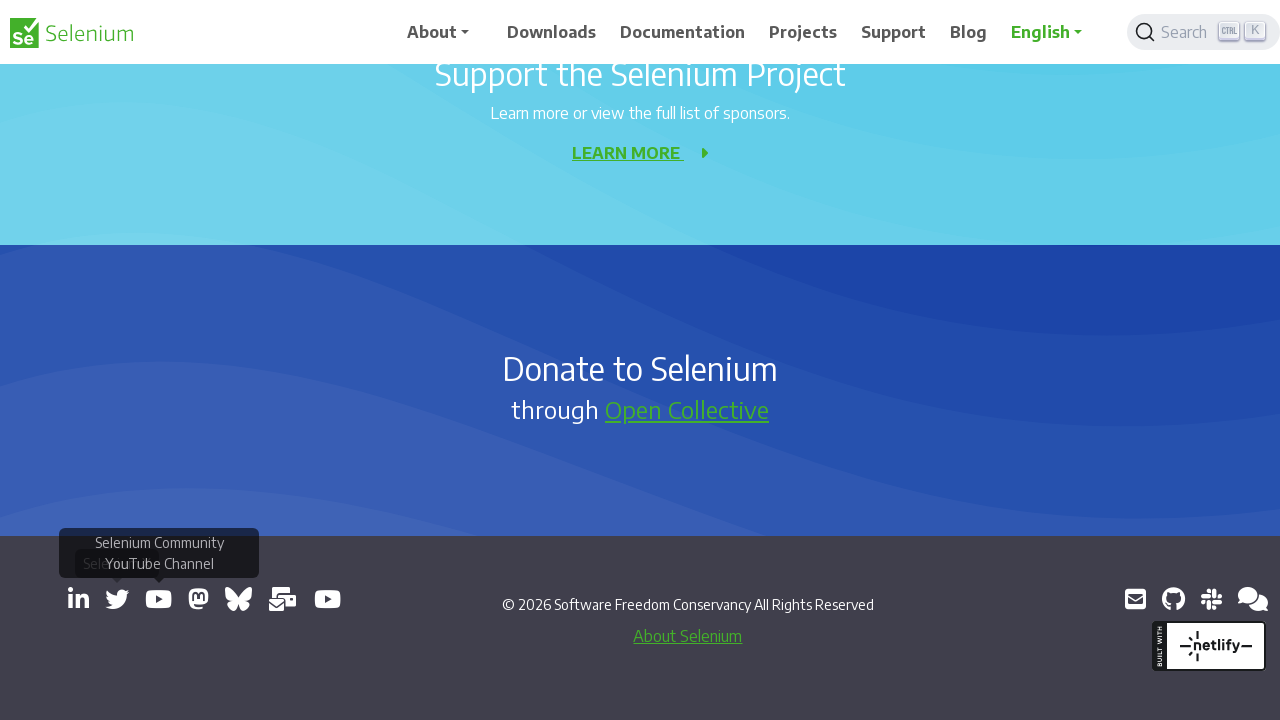

Waited 500ms for new tab to open
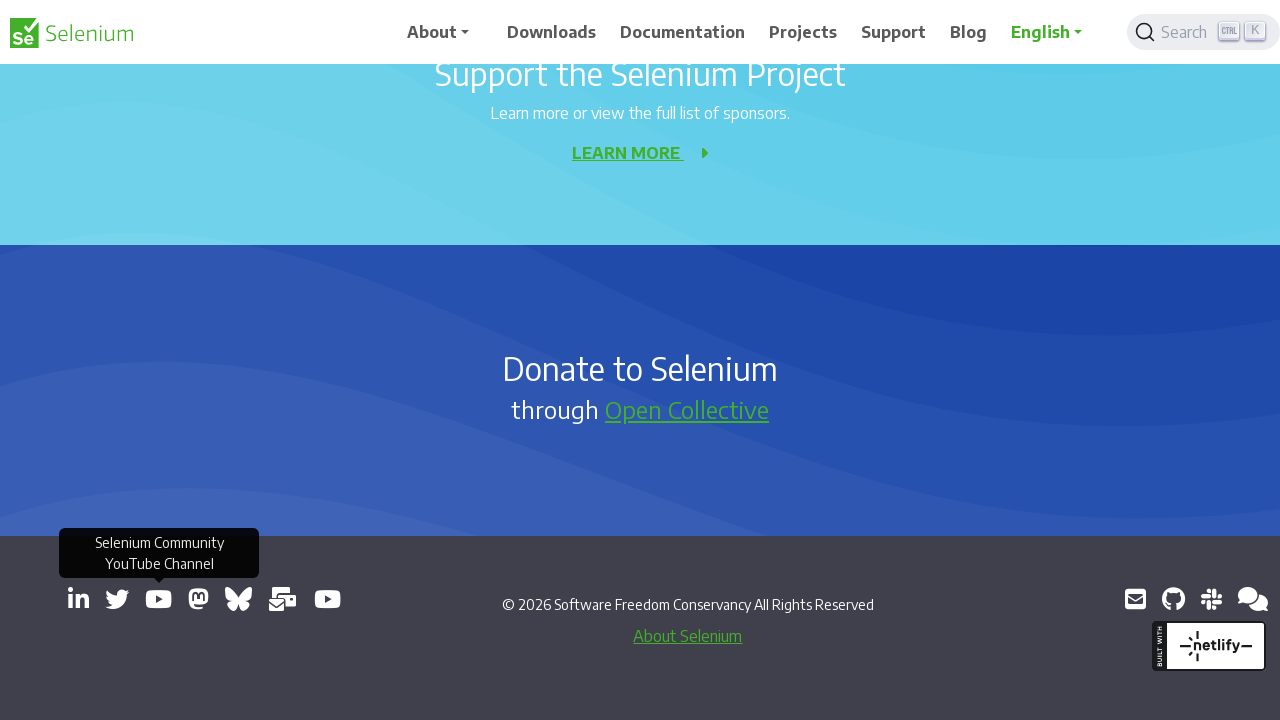

Retrieved href attribute from external link
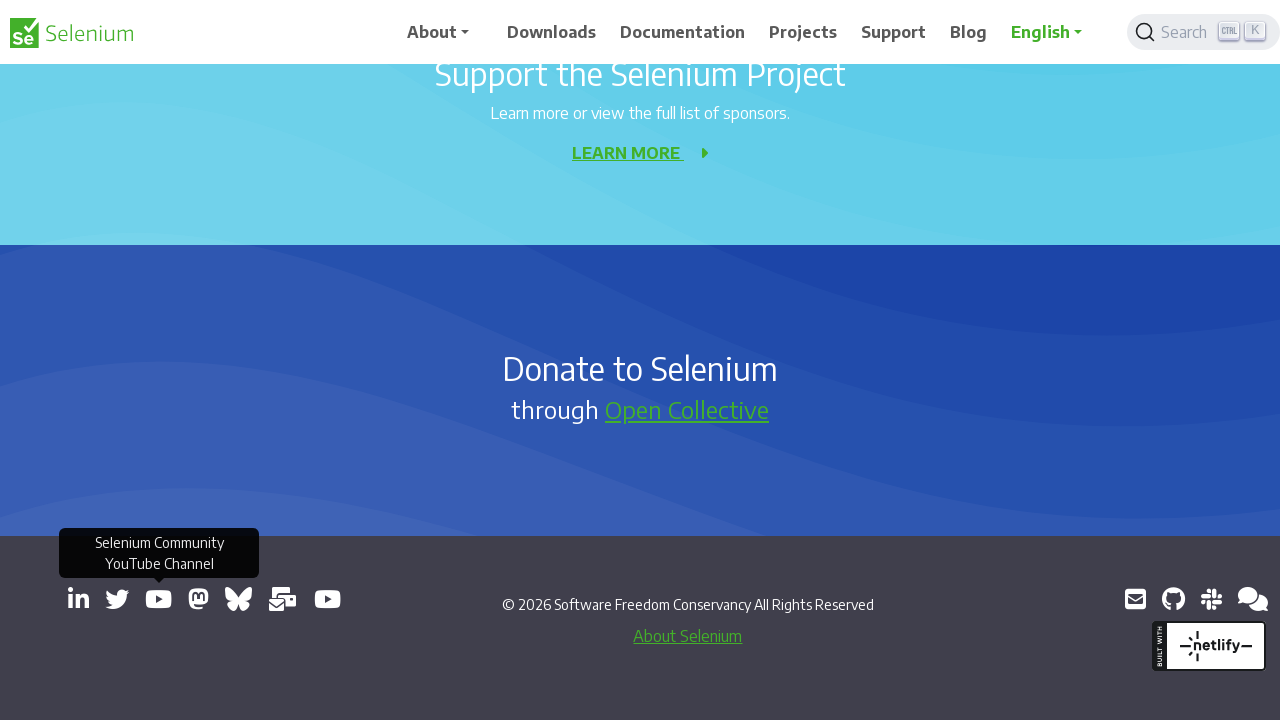

Clicked external link to open in new tab: https://mastodon.social/@seleniumHQ@fosstodon.org at (198, 599) on a[target='_blank'] >> nth=5
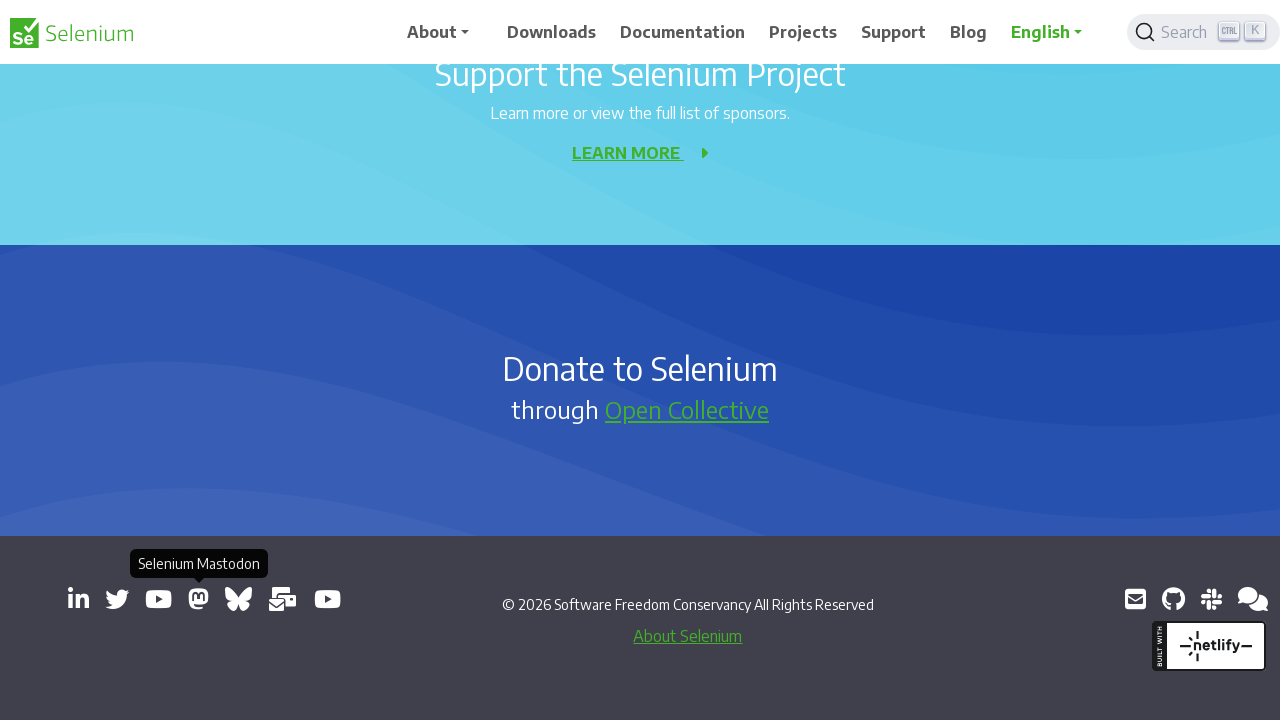

Waited 500ms for new tab to open
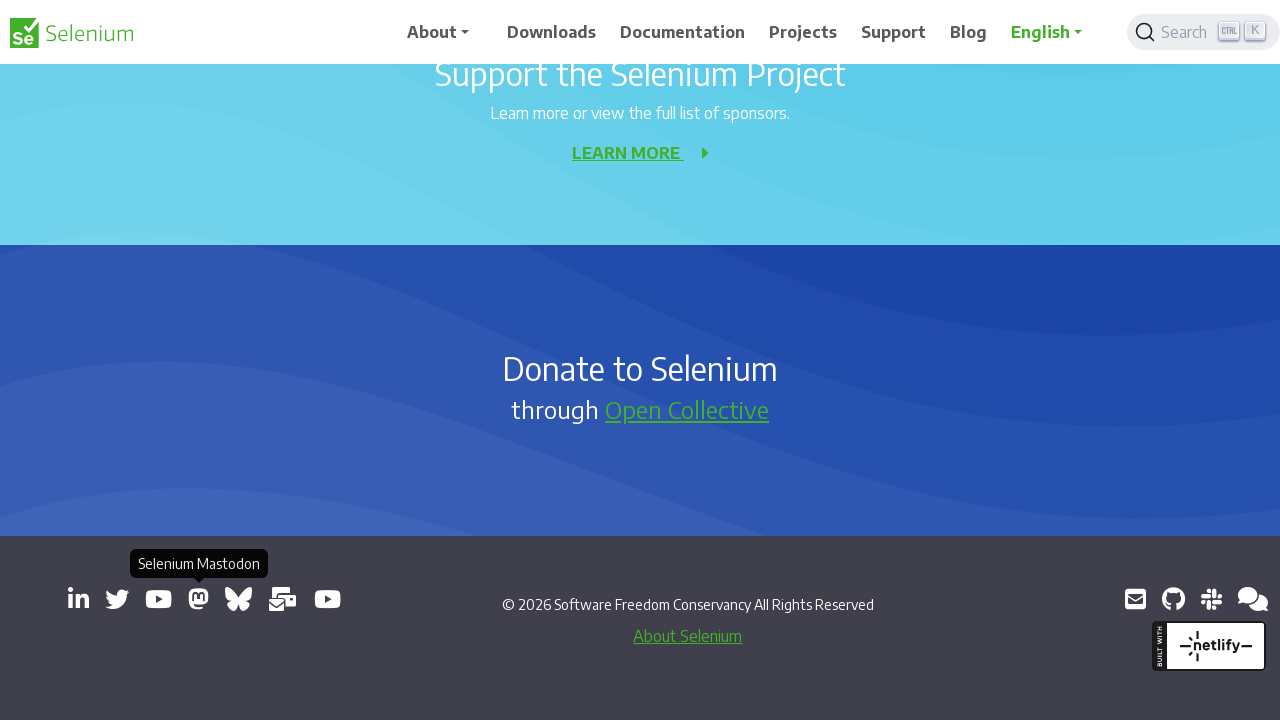

Retrieved href attribute from external link
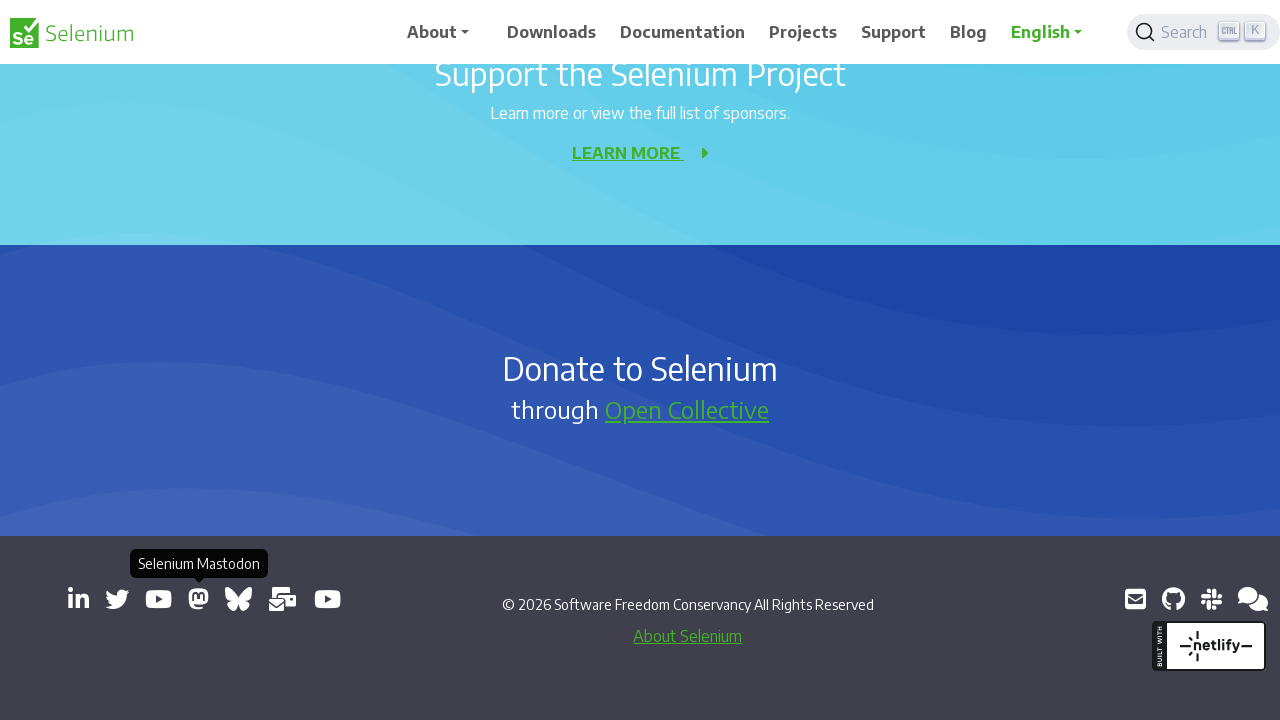

Clicked external link to open in new tab: https://bsky.app/profile/seleniumconf.bsky.social at (238, 599) on a[target='_blank'] >> nth=6
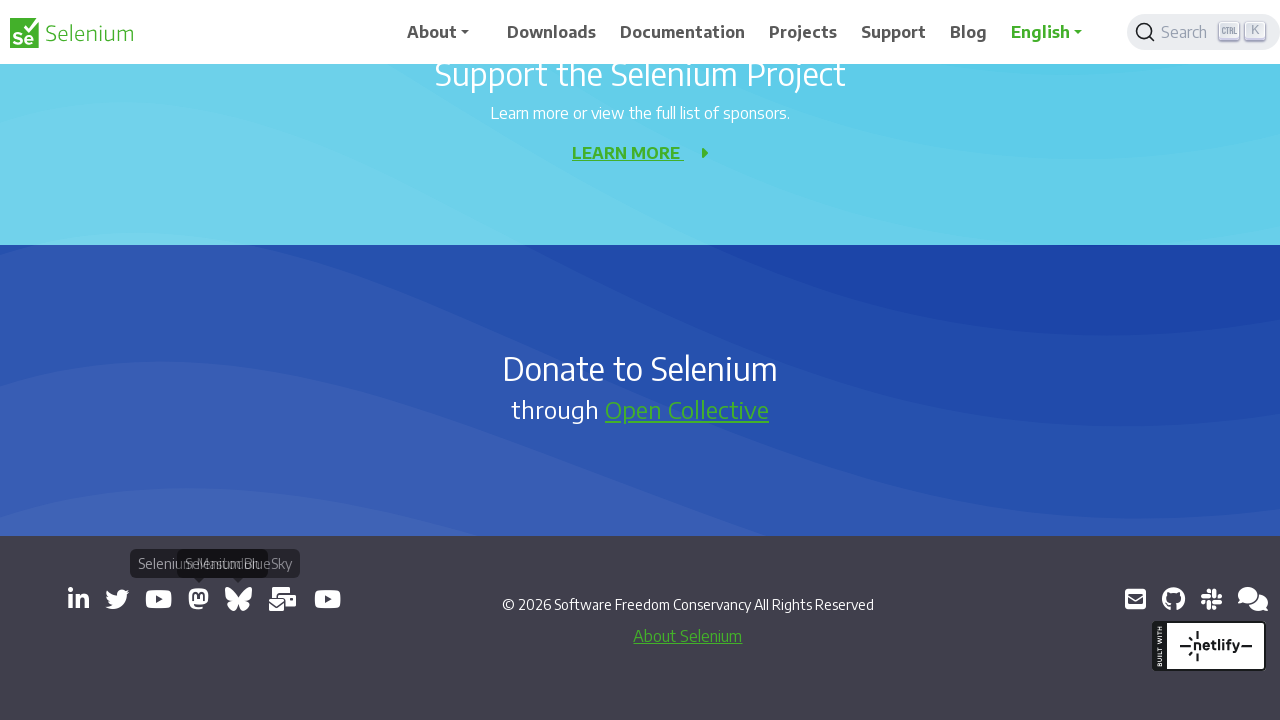

Waited 500ms for new tab to open
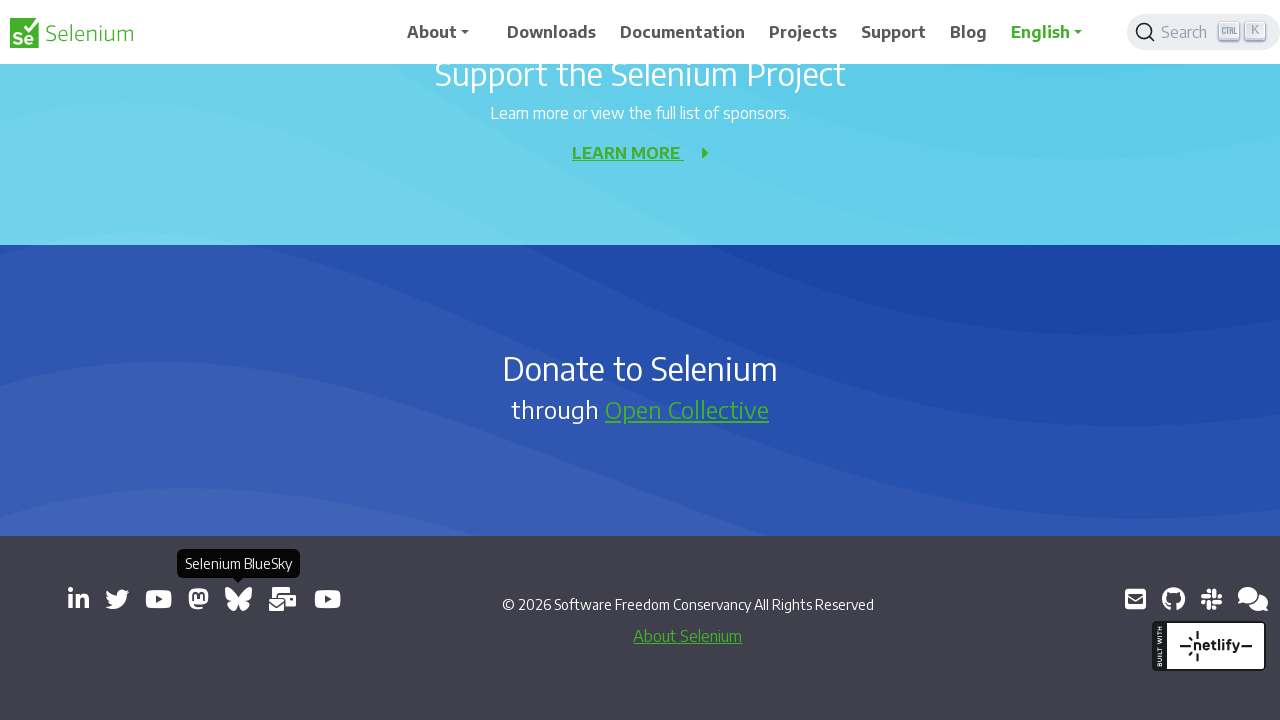

Retrieved href attribute from external link
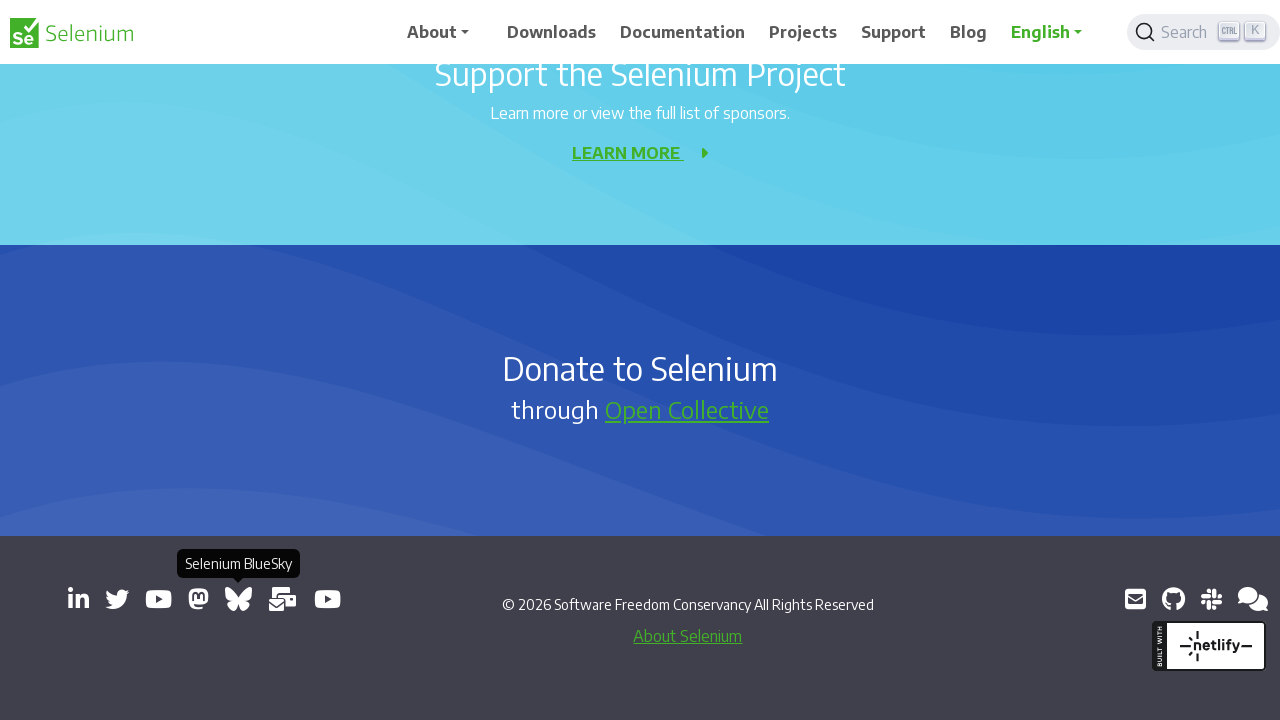

Clicked external link to open in new tab: https://groups.google.com/group/selenium-users at (283, 599) on a[target='_blank'] >> nth=7
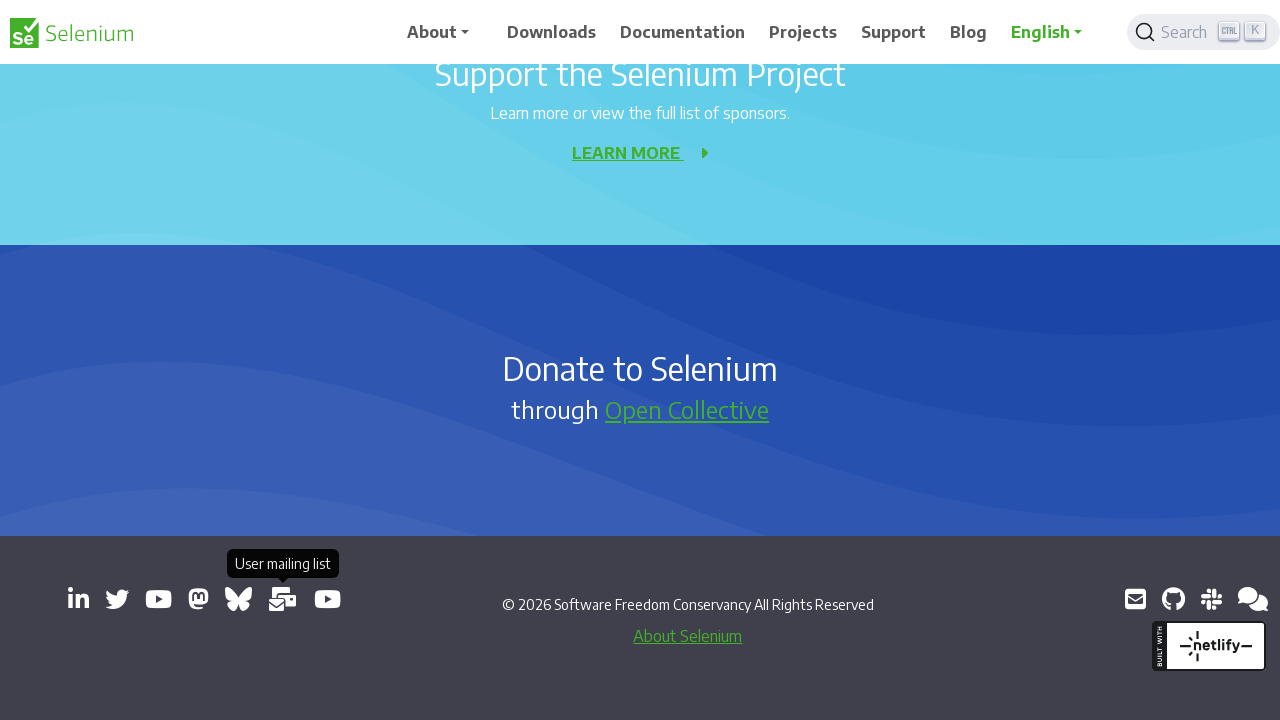

Waited 500ms for new tab to open
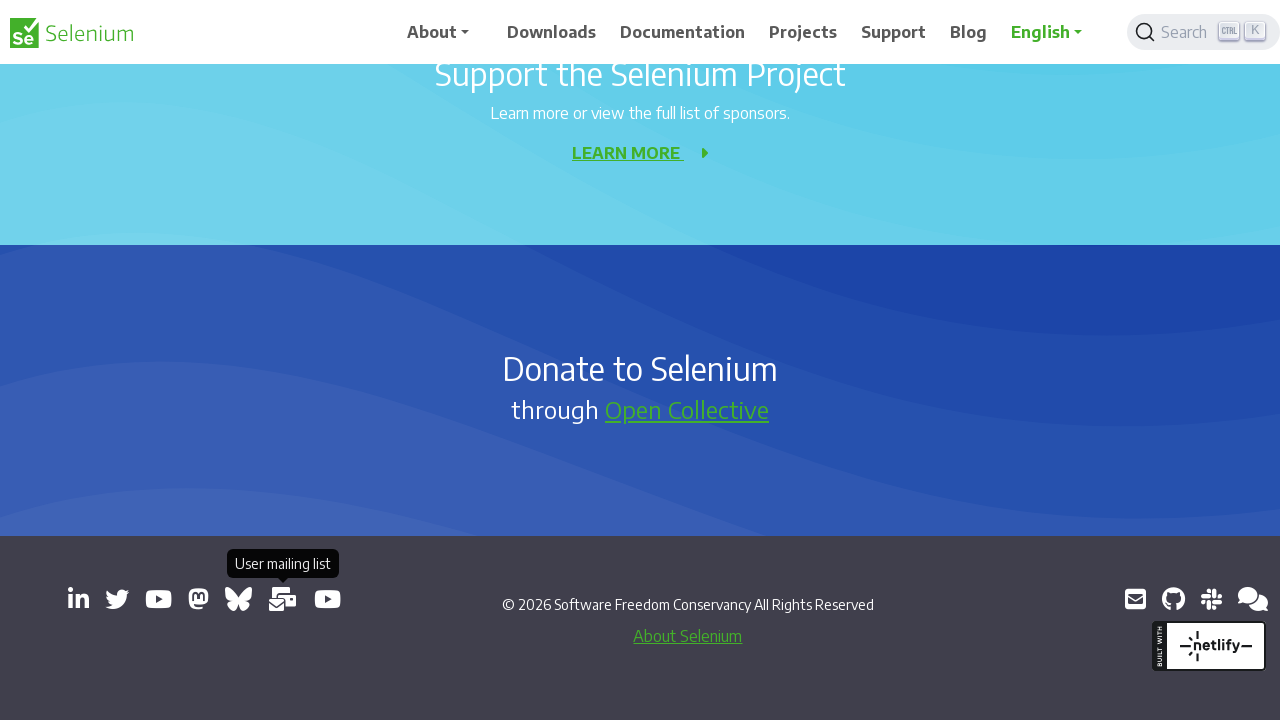

Retrieved href attribute from external link
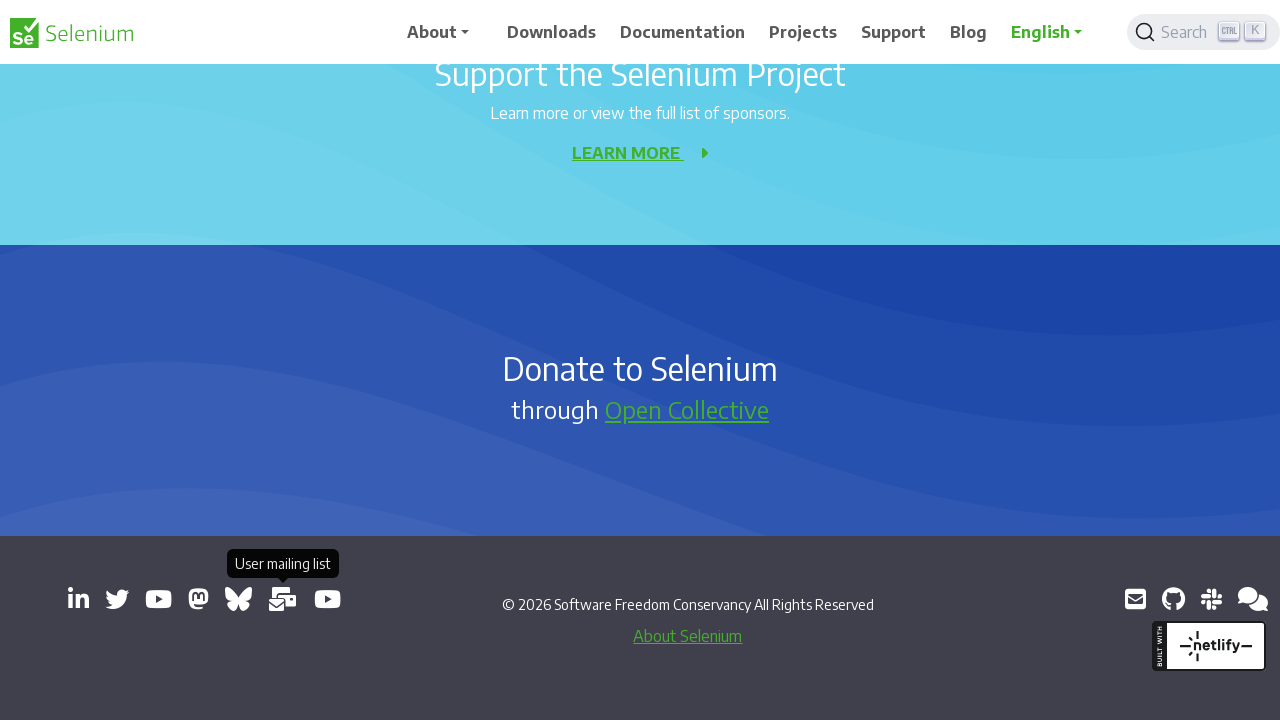

Clicked external link to open in new tab: https://www.youtube.com/channel/UCbDlgX_613xNMrDqCe3QNEw at (328, 599) on a[target='_blank'] >> nth=8
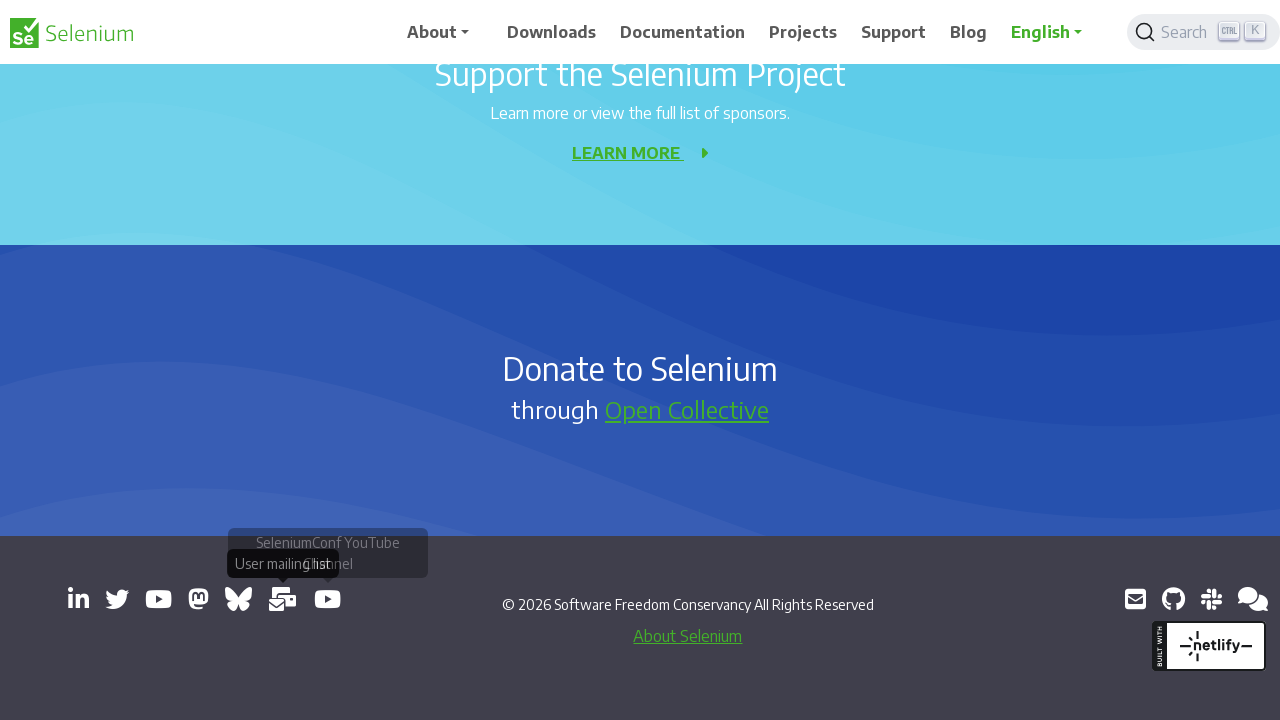

Waited 500ms for new tab to open
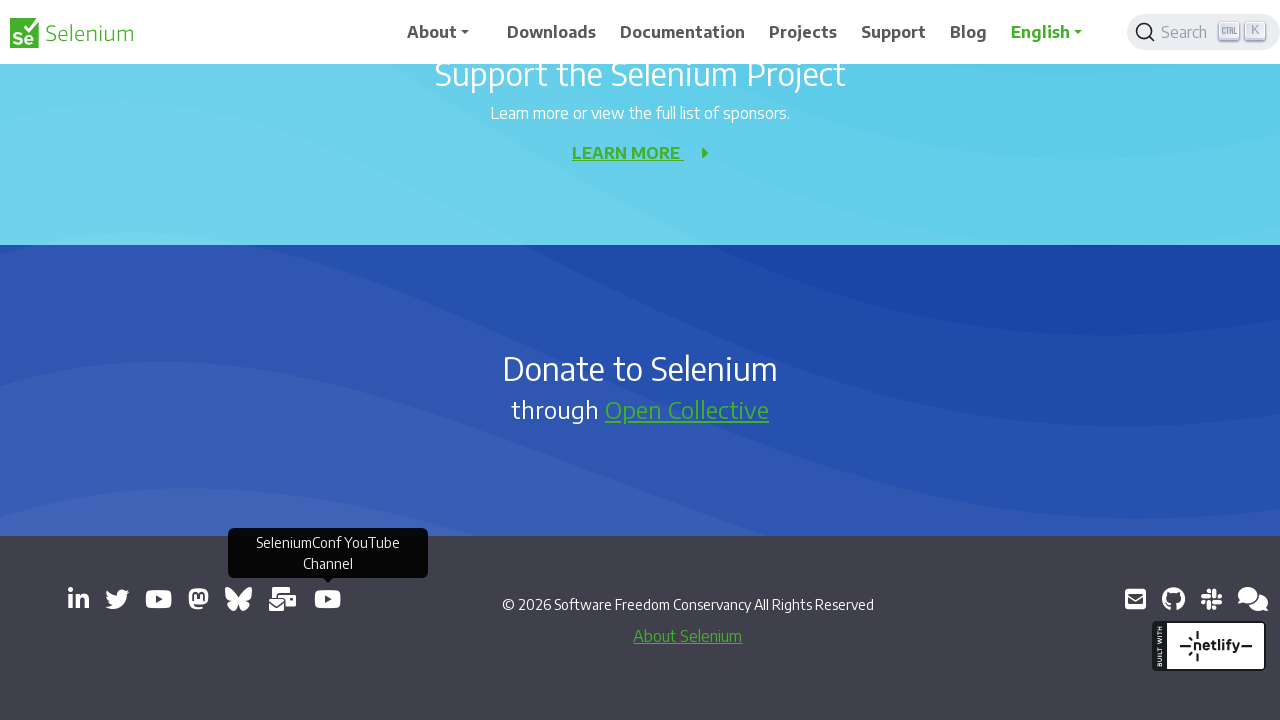

Retrieved href attribute from external link
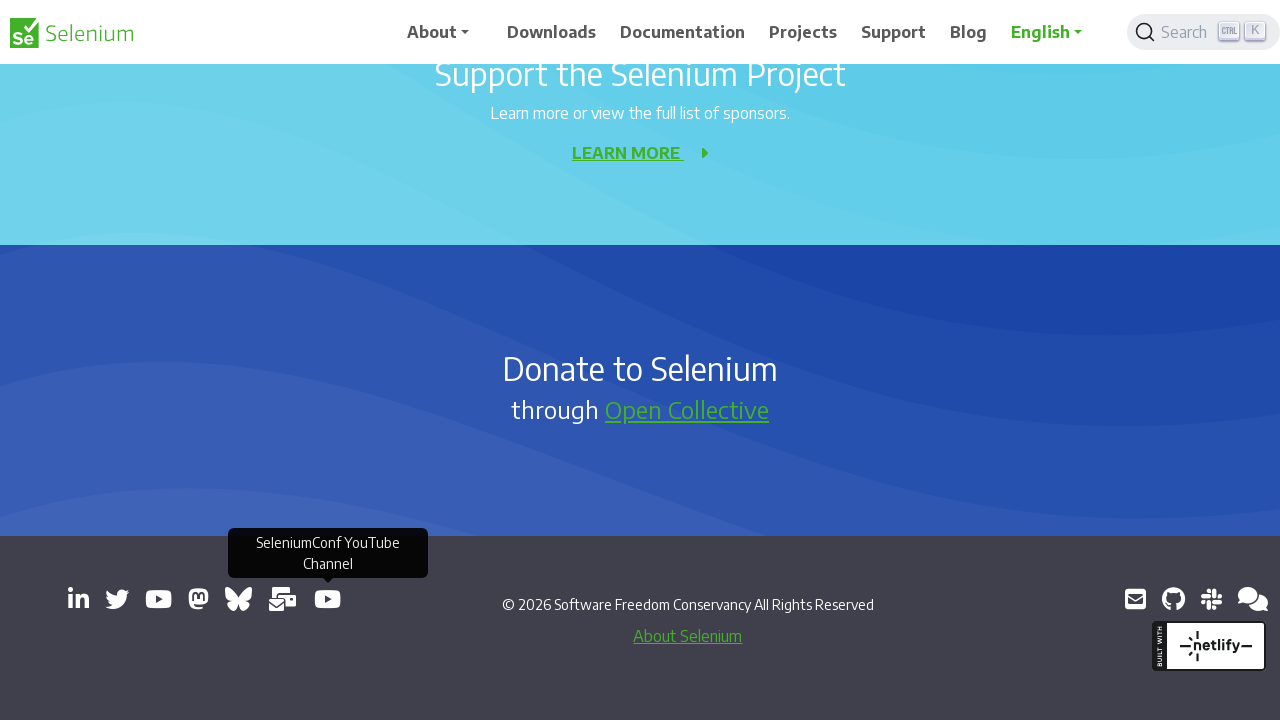

Retrieved href attribute from external link
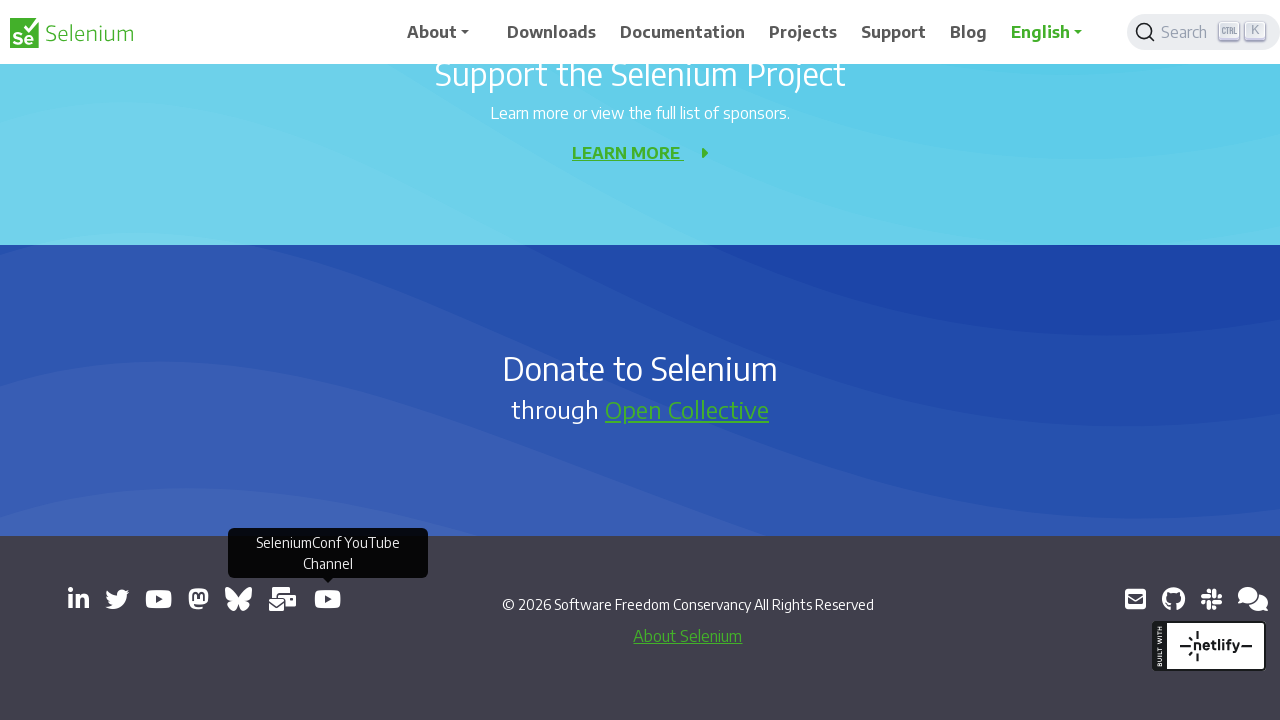

Clicked external link to open in new tab: https://github.com/seleniumhq/selenium at (1173, 599) on a[target='_blank'] >> nth=10
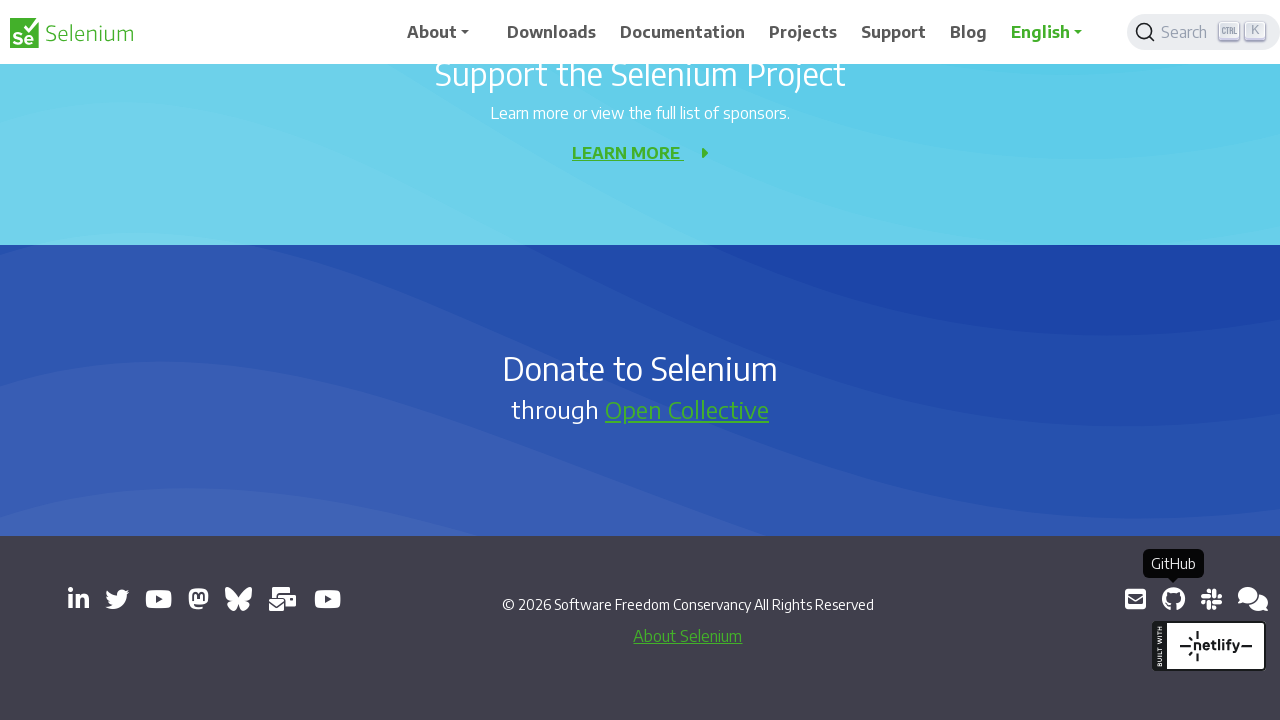

Waited 500ms for new tab to open
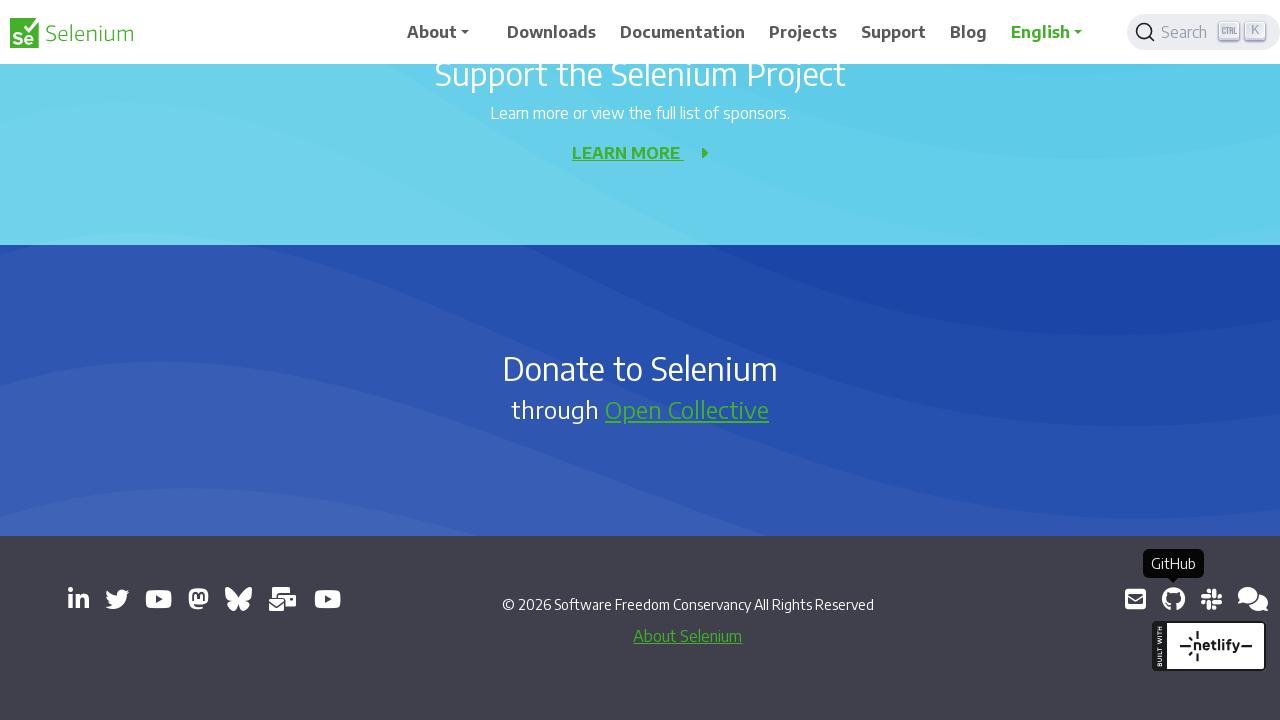

Retrieved href attribute from external link
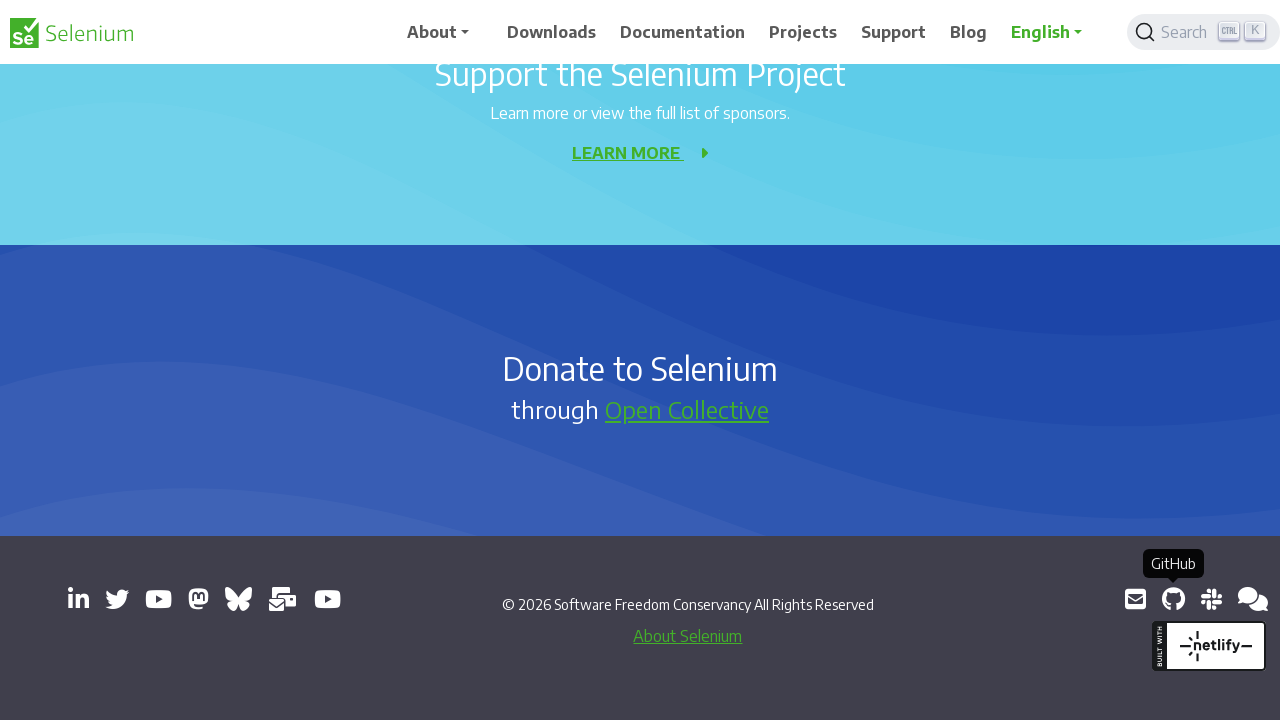

Clicked external link to open in new tab: https://inviter.co/seleniumhq at (1211, 599) on a[target='_blank'] >> nth=11
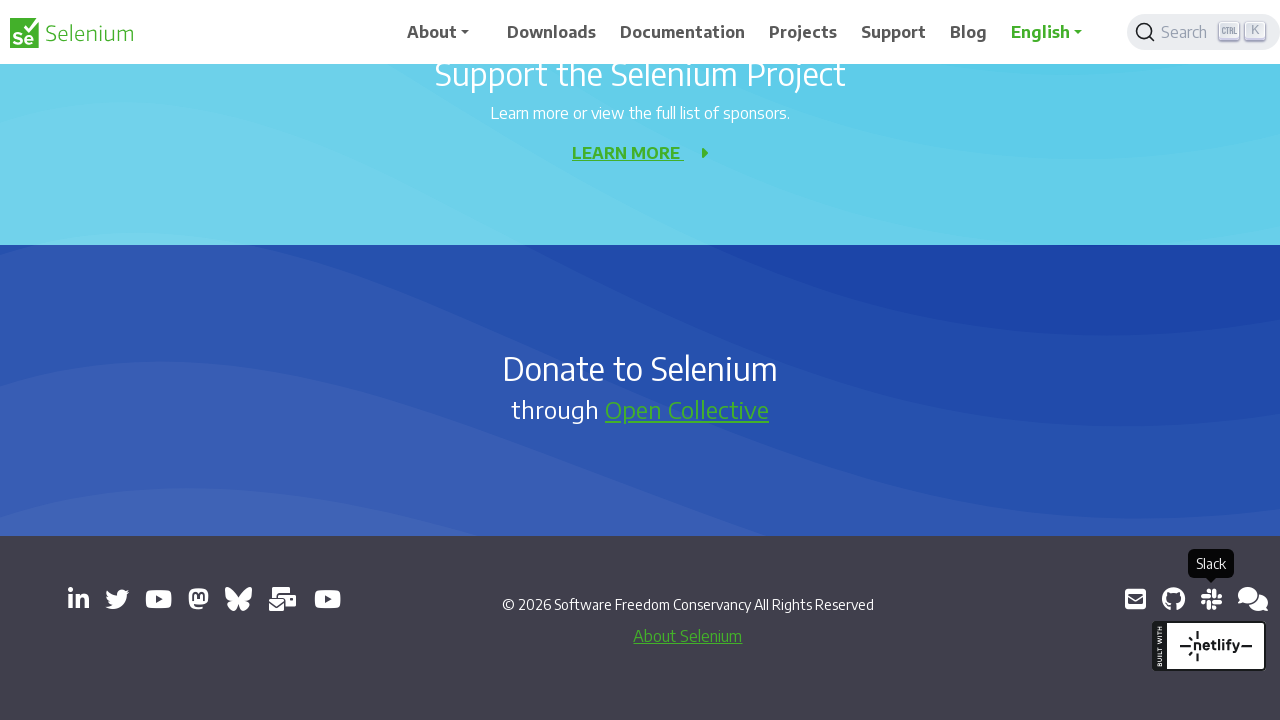

Waited 500ms for new tab to open
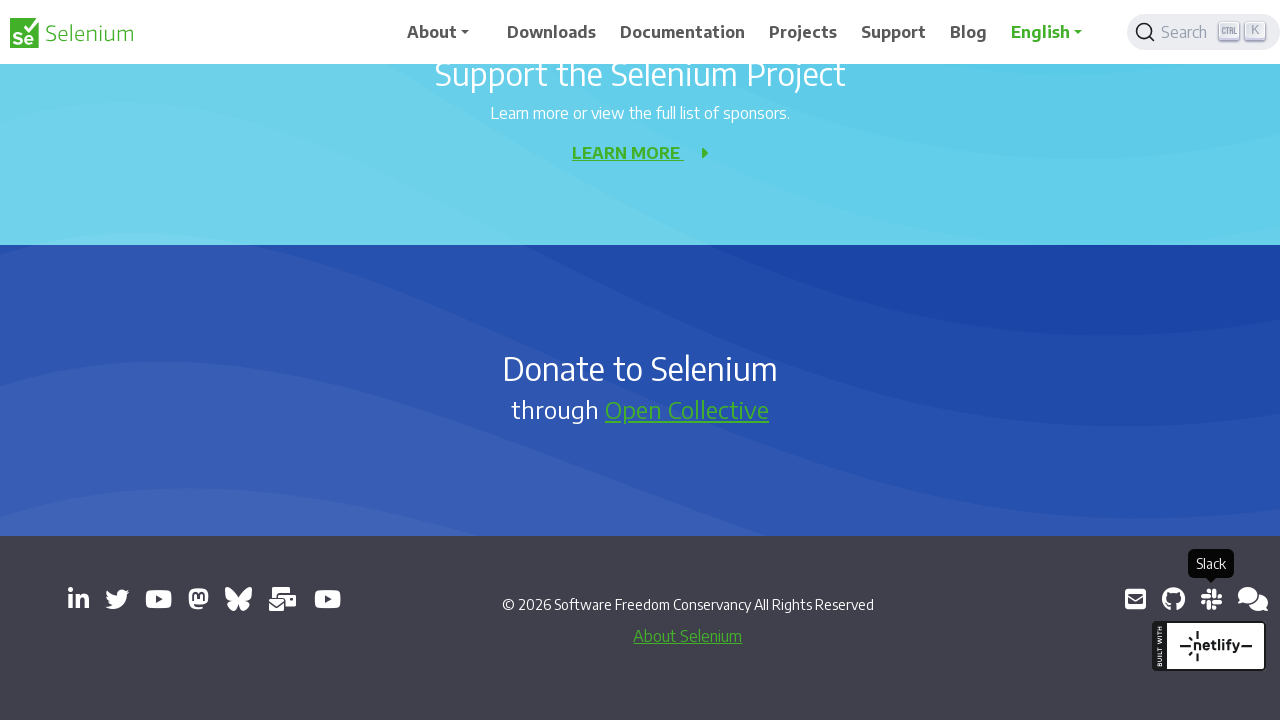

Retrieved href attribute from external link
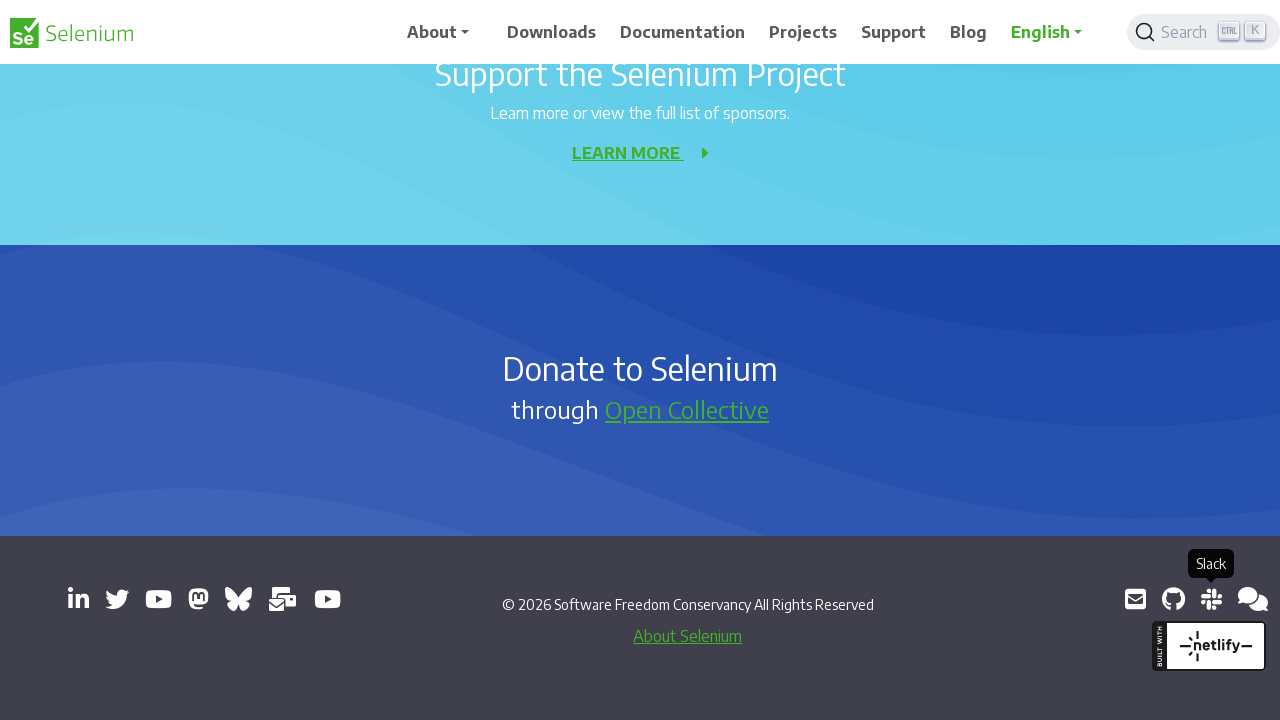

Clicked external link to open in new tab: https://web.libera.chat/#selenium at (1253, 599) on a[target='_blank'] >> nth=12
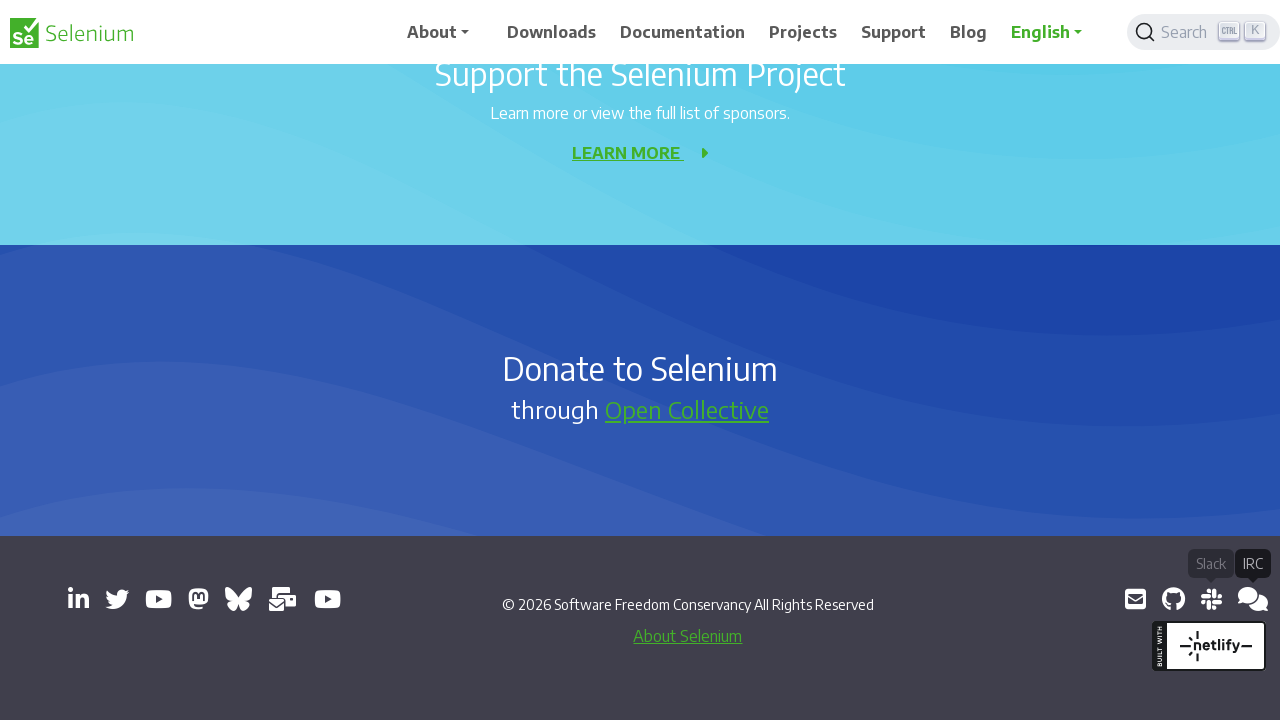

Waited 500ms for new tab to open
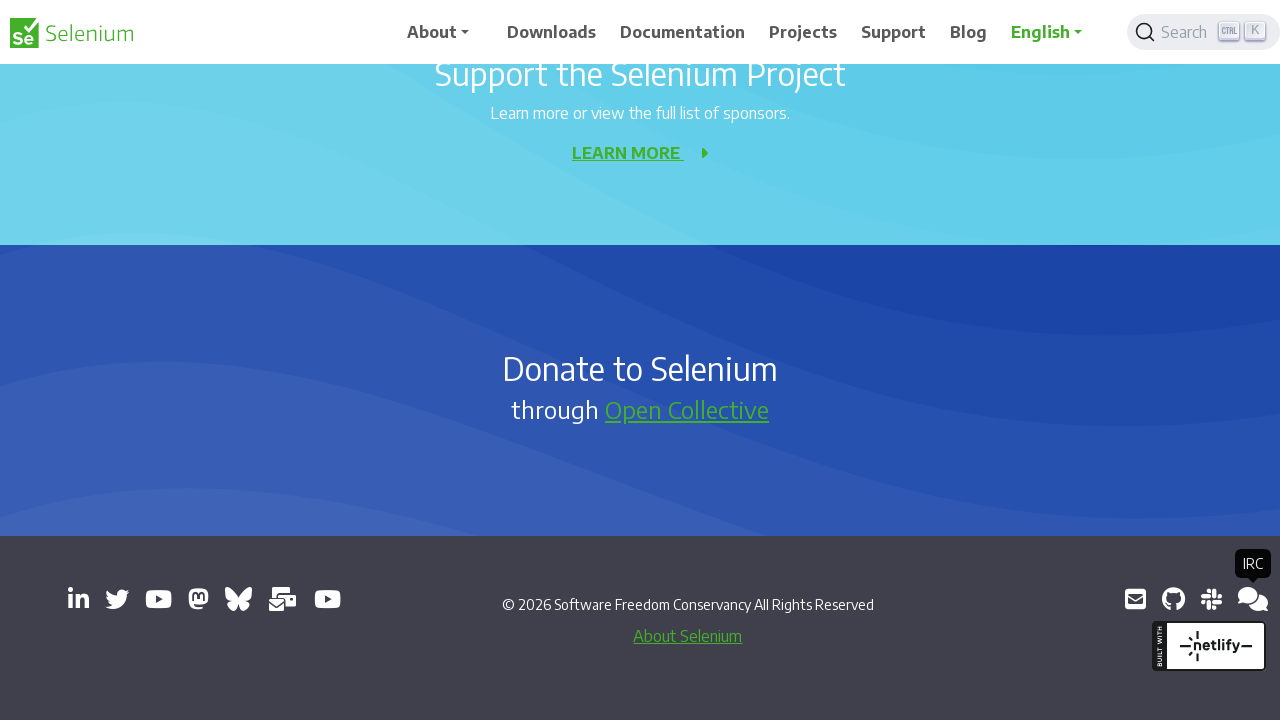

Retrieved href attribute from external link
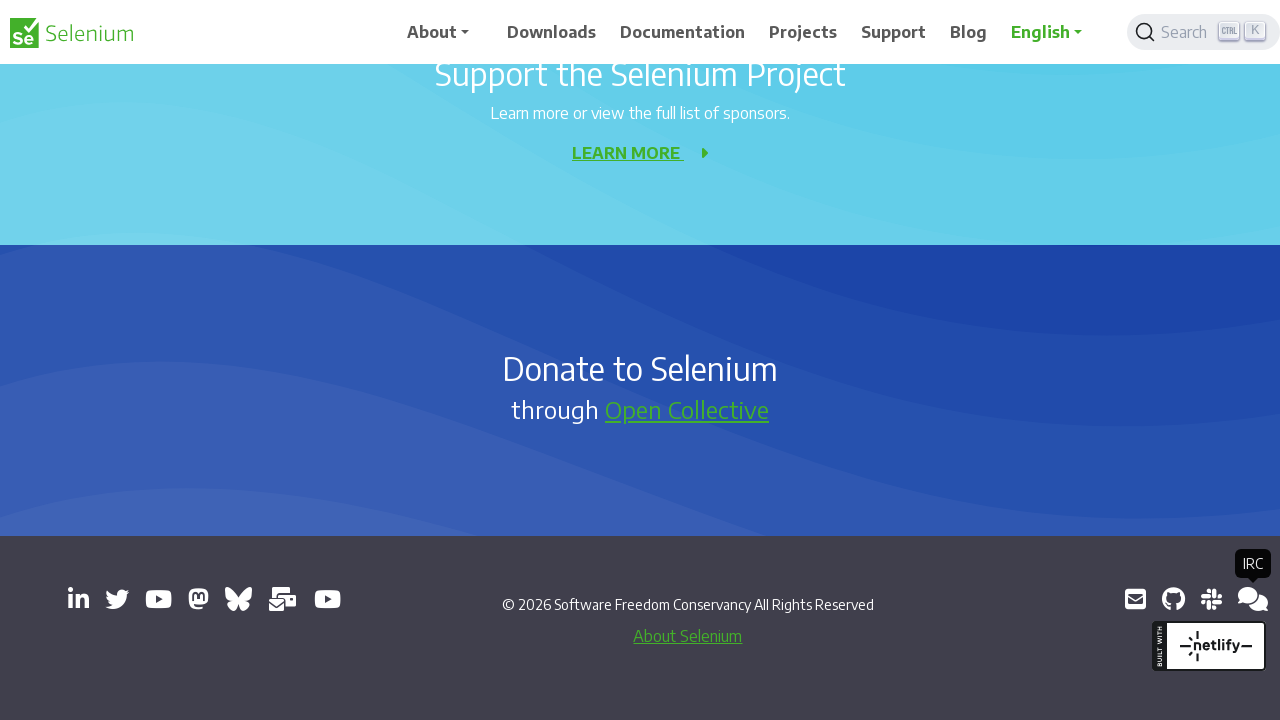

Clicked external link to open in new tab: https://groups.google.com/g/selenium-developers at (1248, 599) on a[target='_blank'] >> nth=13
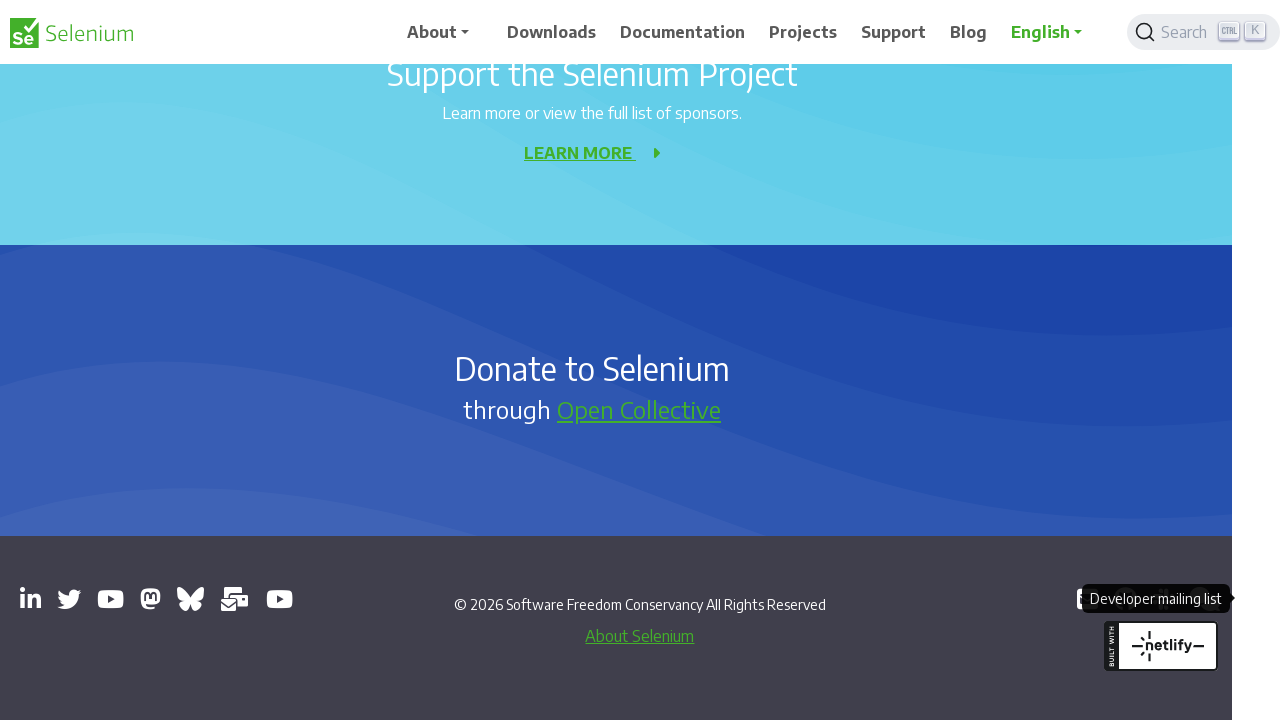

Waited 500ms for new tab to open
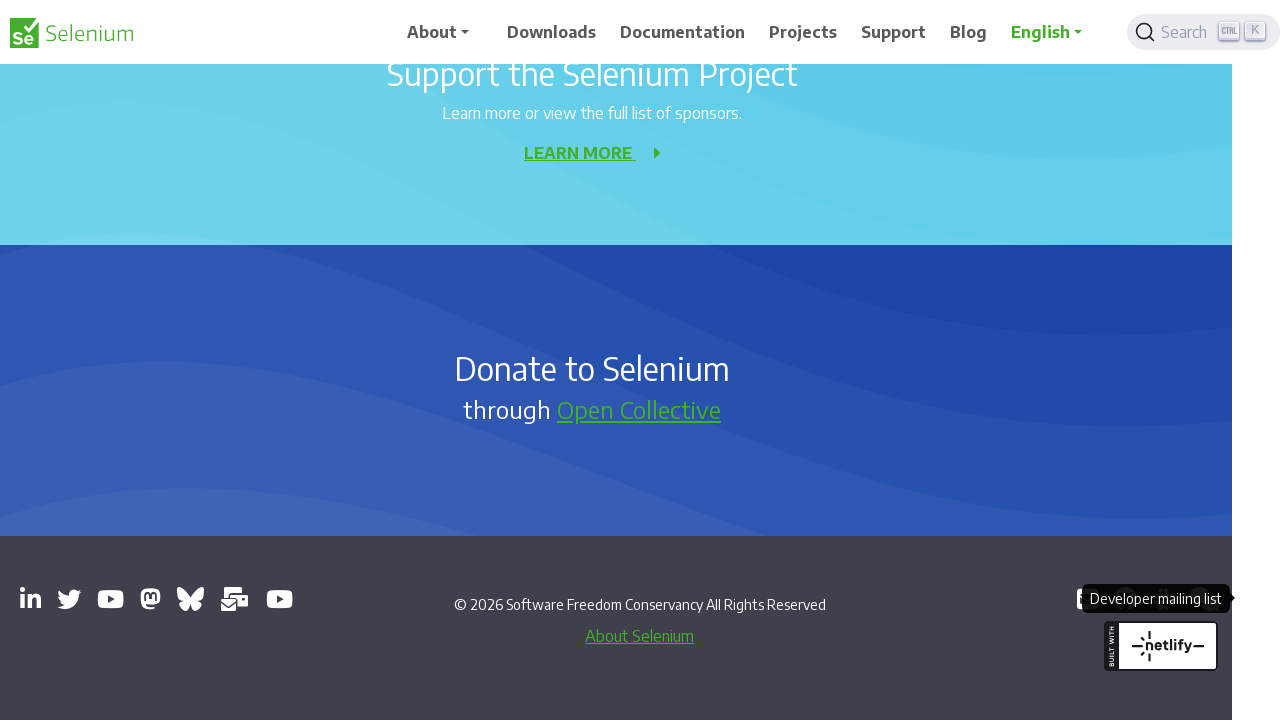

Retrieved all open pages/tabs from context
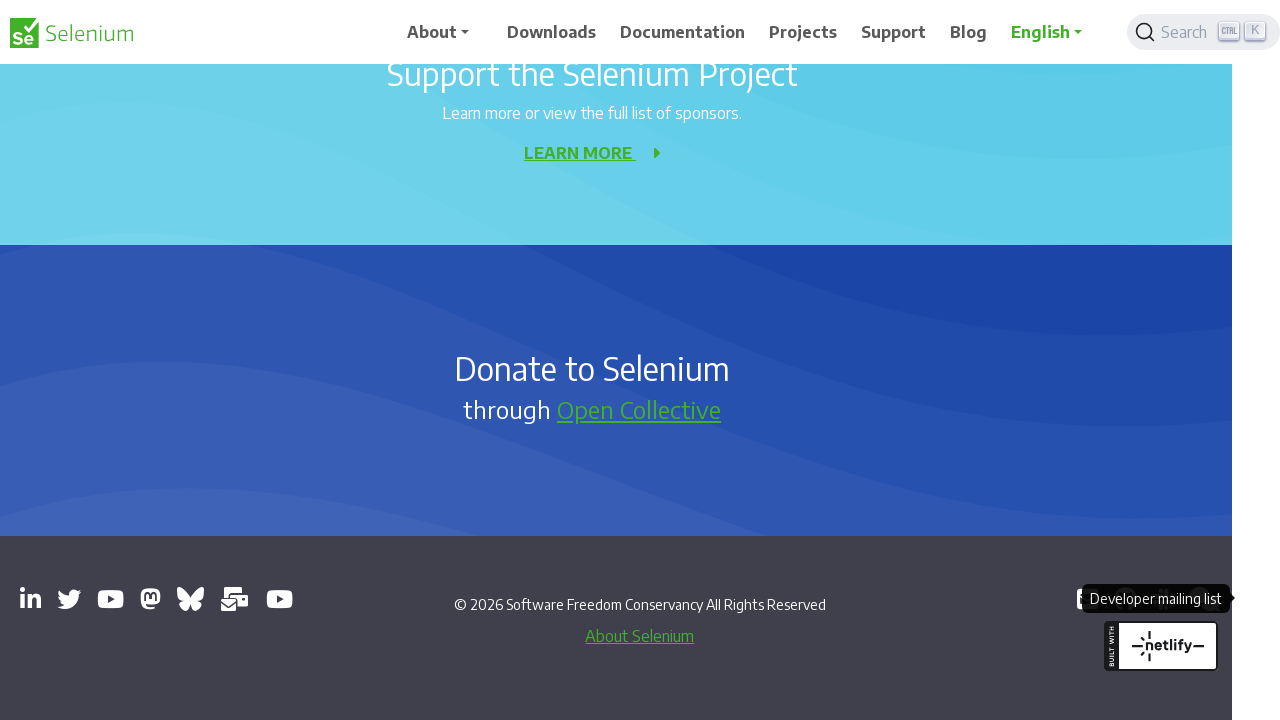

Printed information for all 14 open tabs
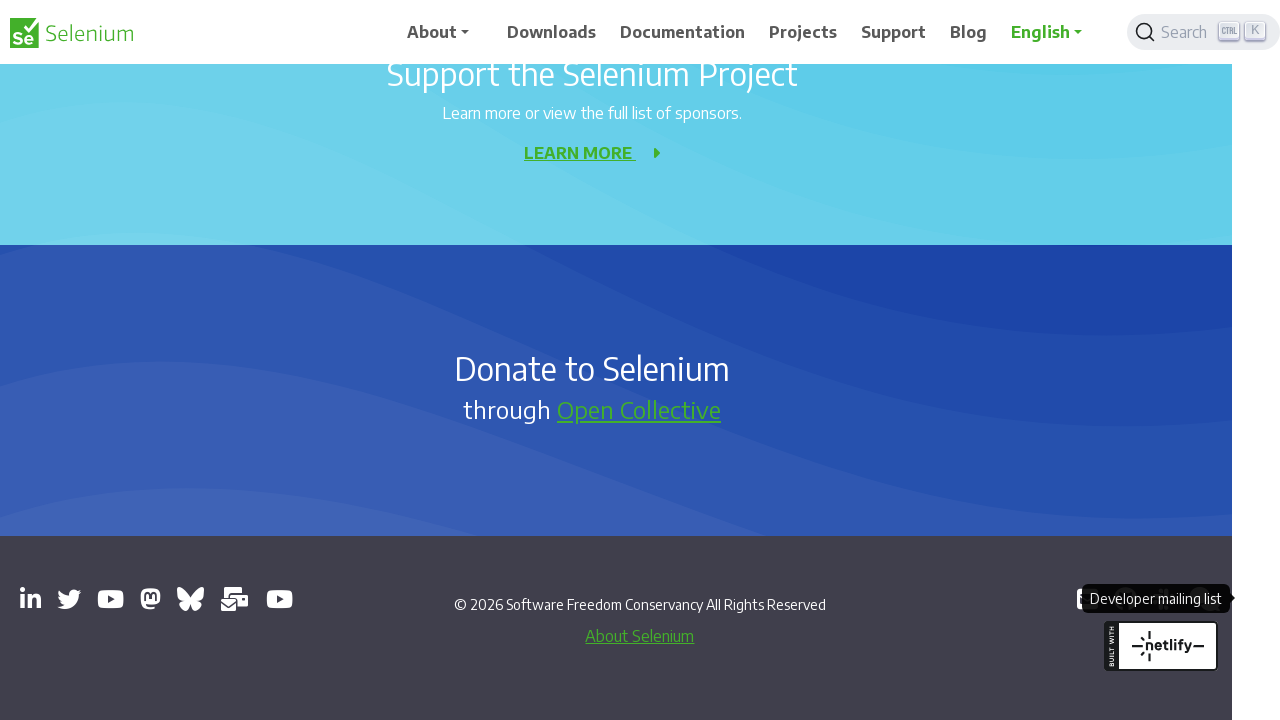

Waited 3000ms to observe all opened tabs
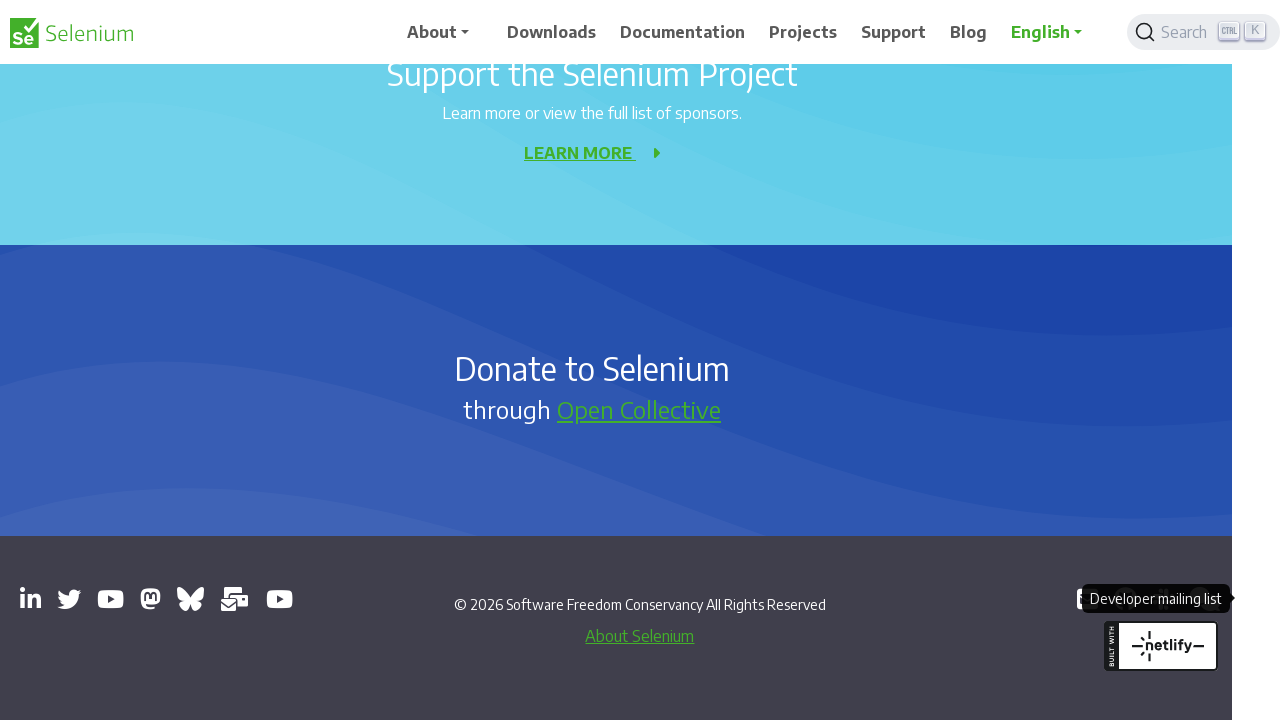

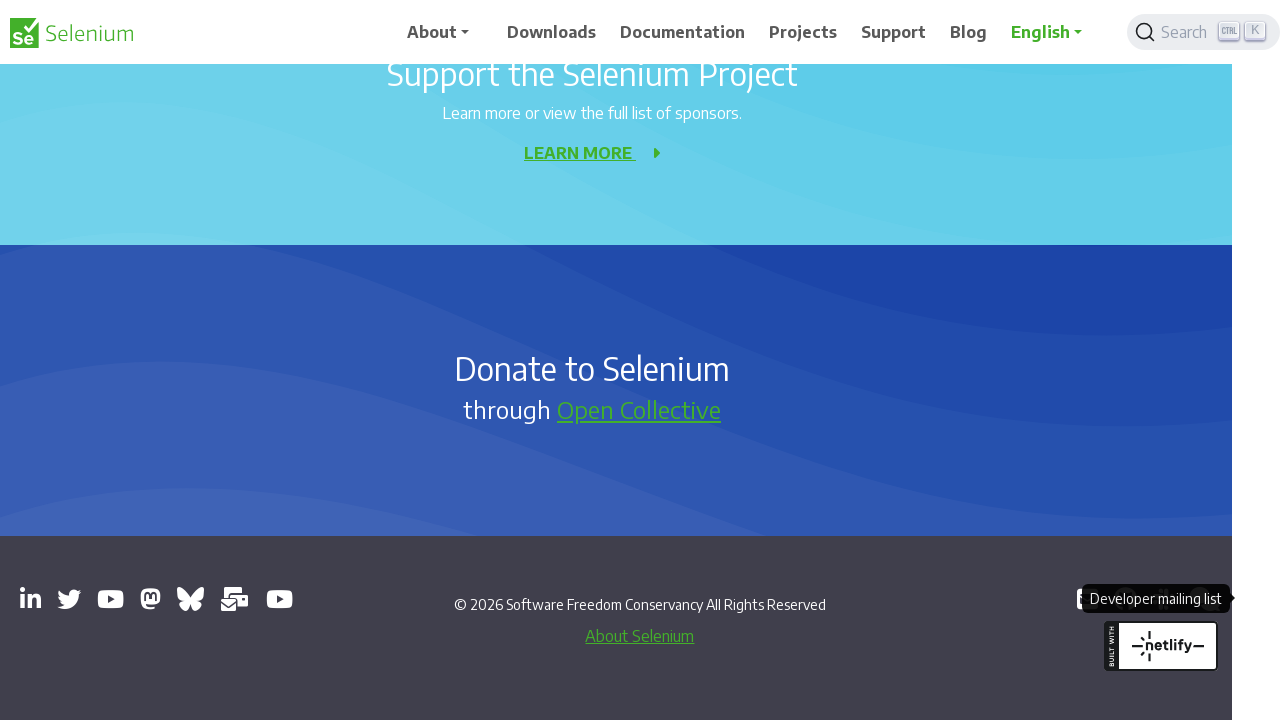